Tests various input field interactions including text entry, clearing fields, keyboard shortcuts, date picker, and spinners on a form testing page

Starting URL: https://www.leafground.com/input.xhtml

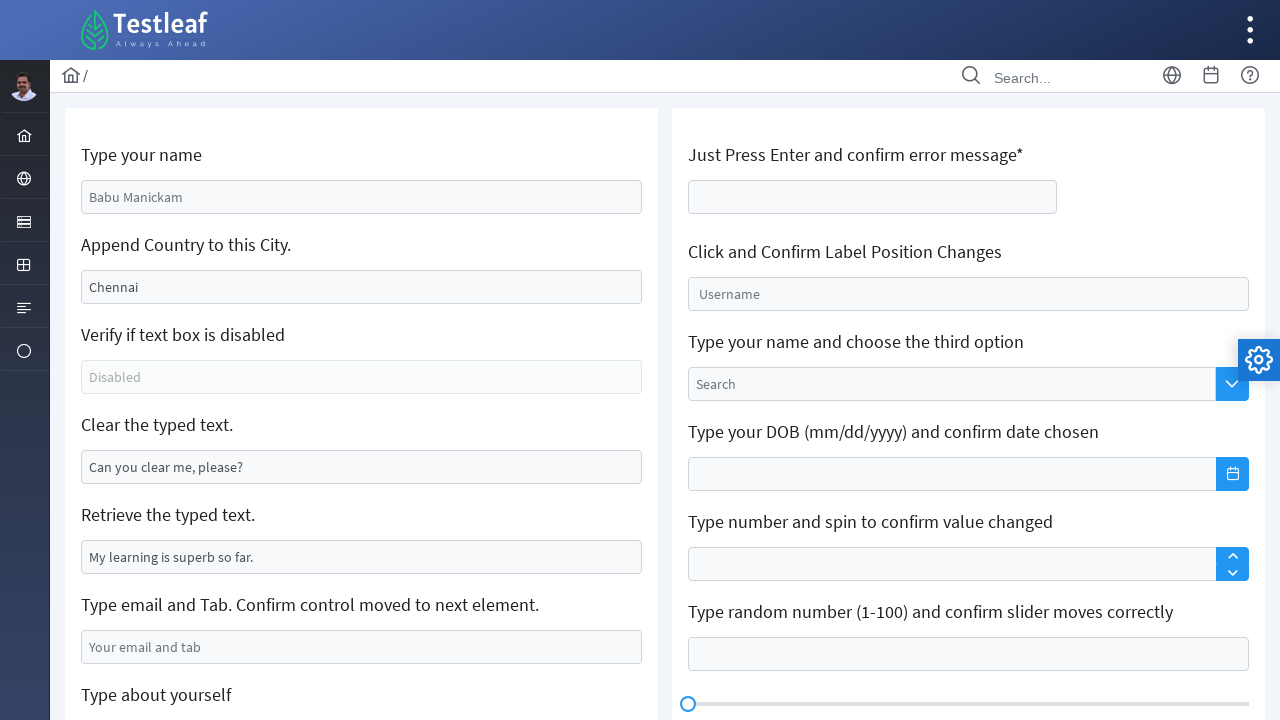

Navigated to form testing page
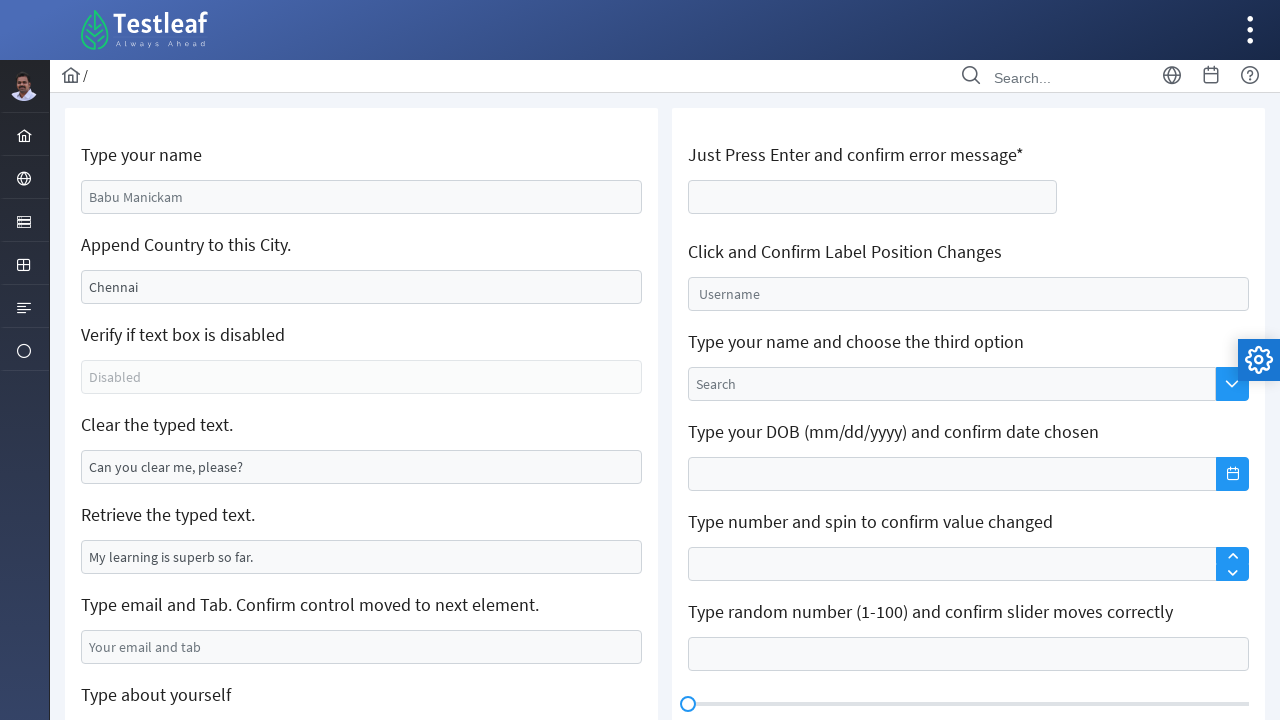

Filled name field with 'Sevvelkaran' on input[name='j_idt88:name']
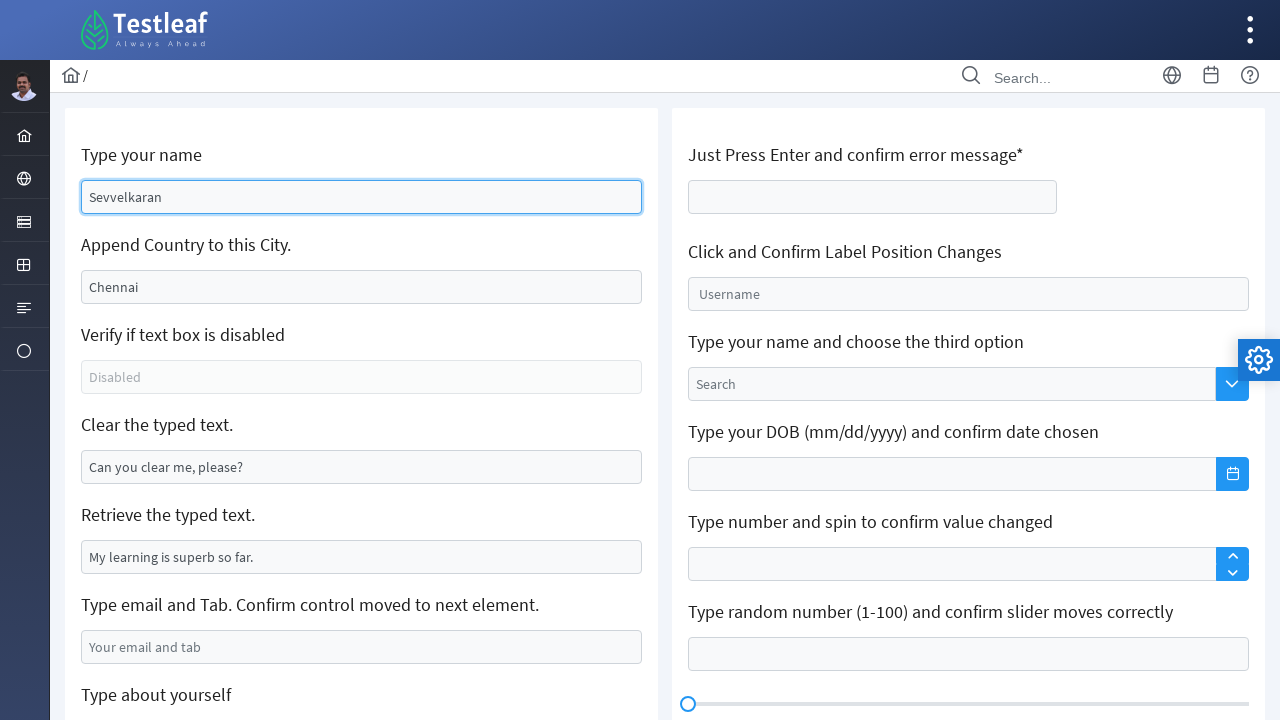

Pressed Enter on name field on input[name='j_idt88:name']
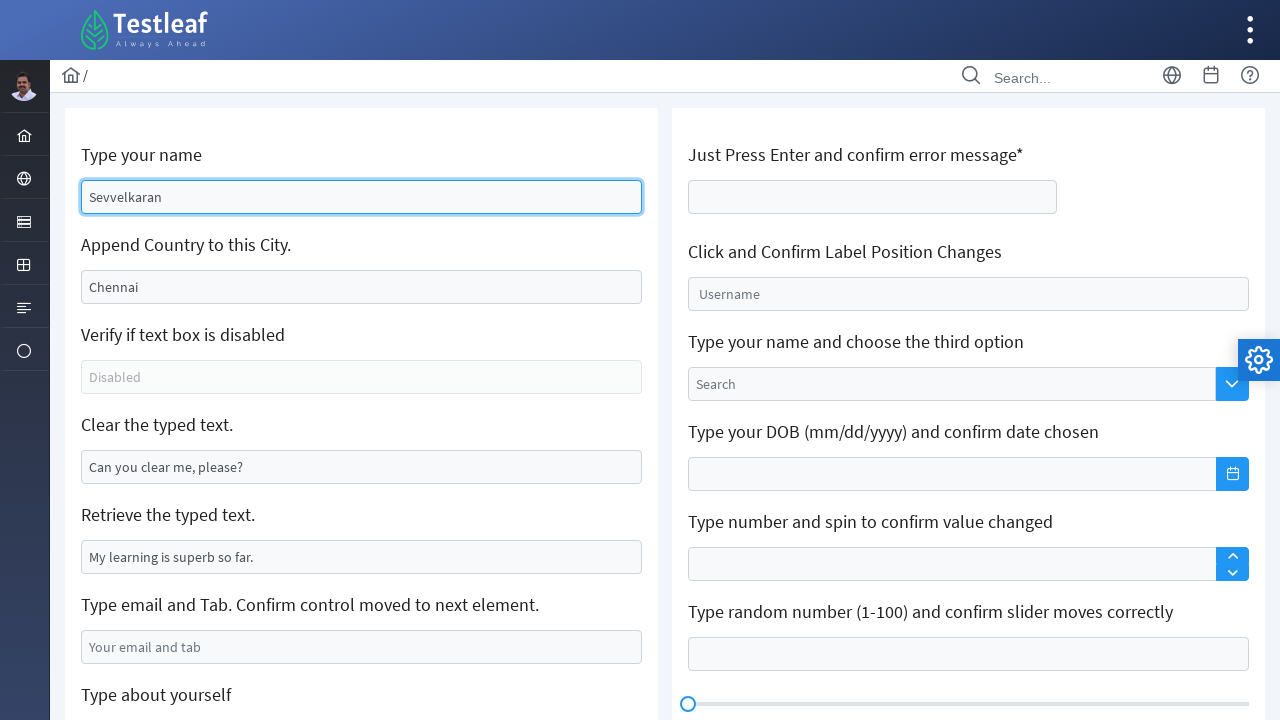

Selected all text in country field using Ctrl+A on input[name='j_idt88:j_idt91']
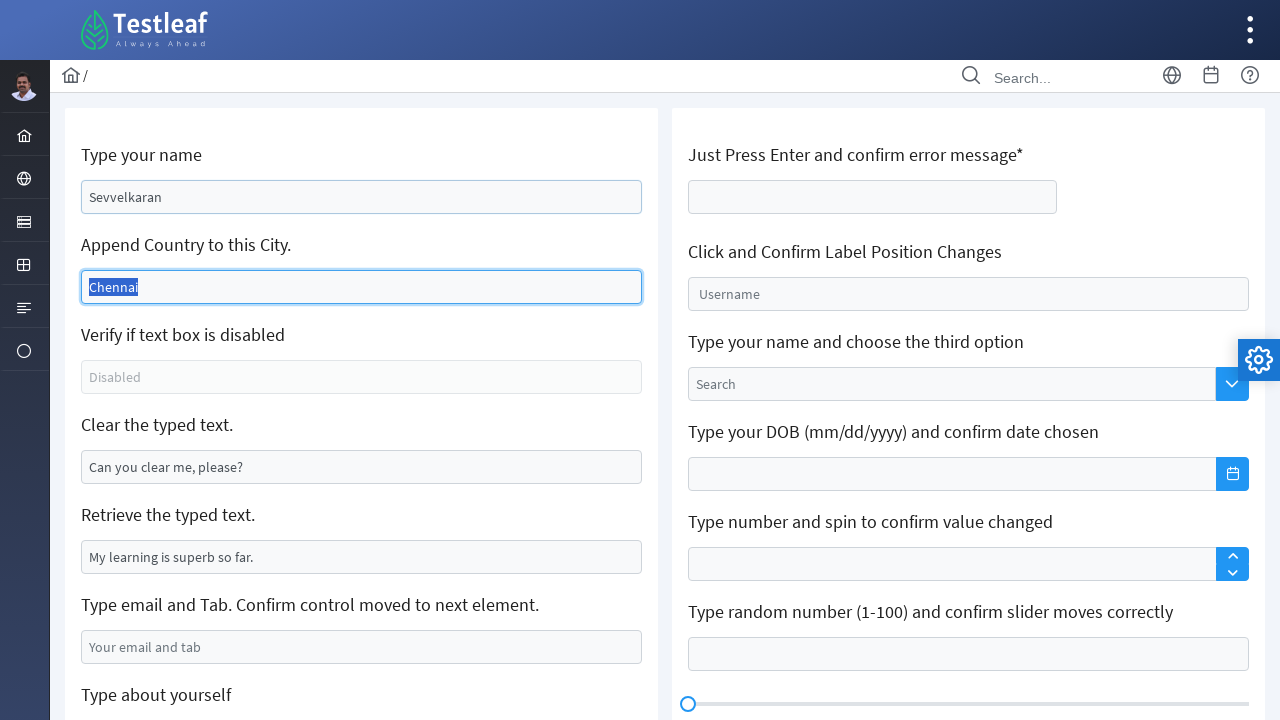

Cleared country field using Backspace on input[name='j_idt88:j_idt91']
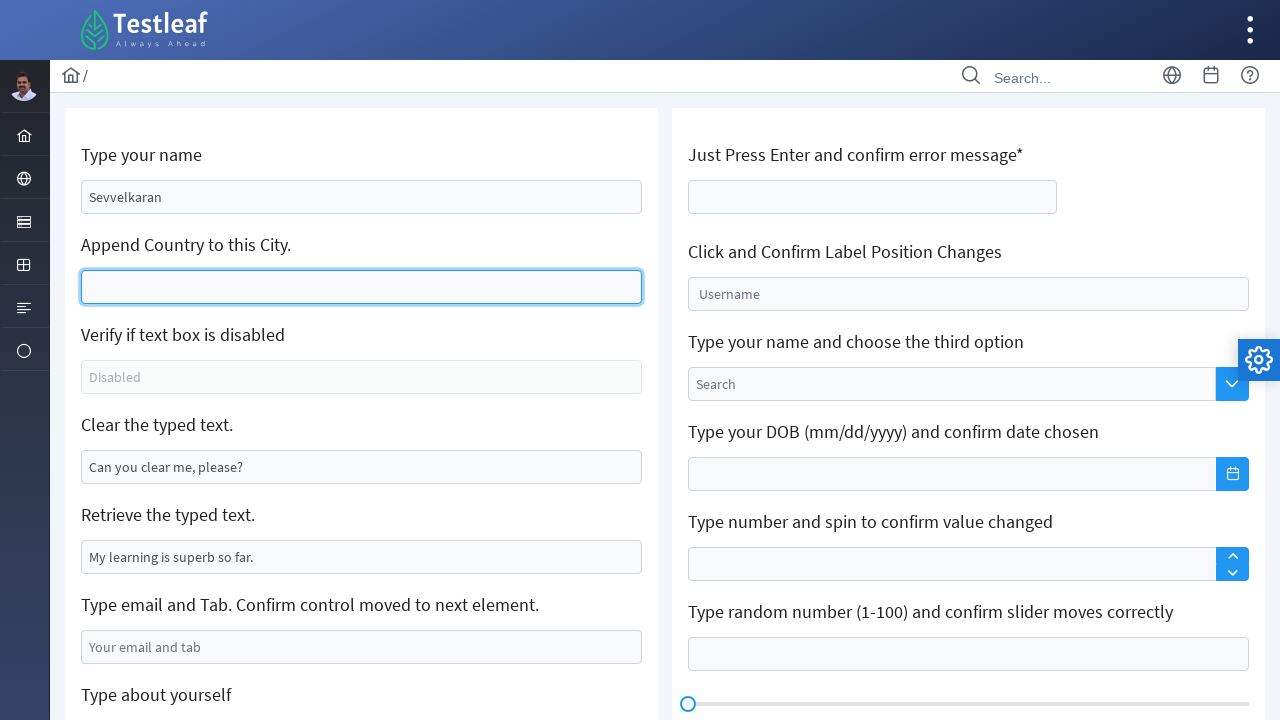

Filled country field with 'INDIA' on input[name='j_idt88:j_idt91']
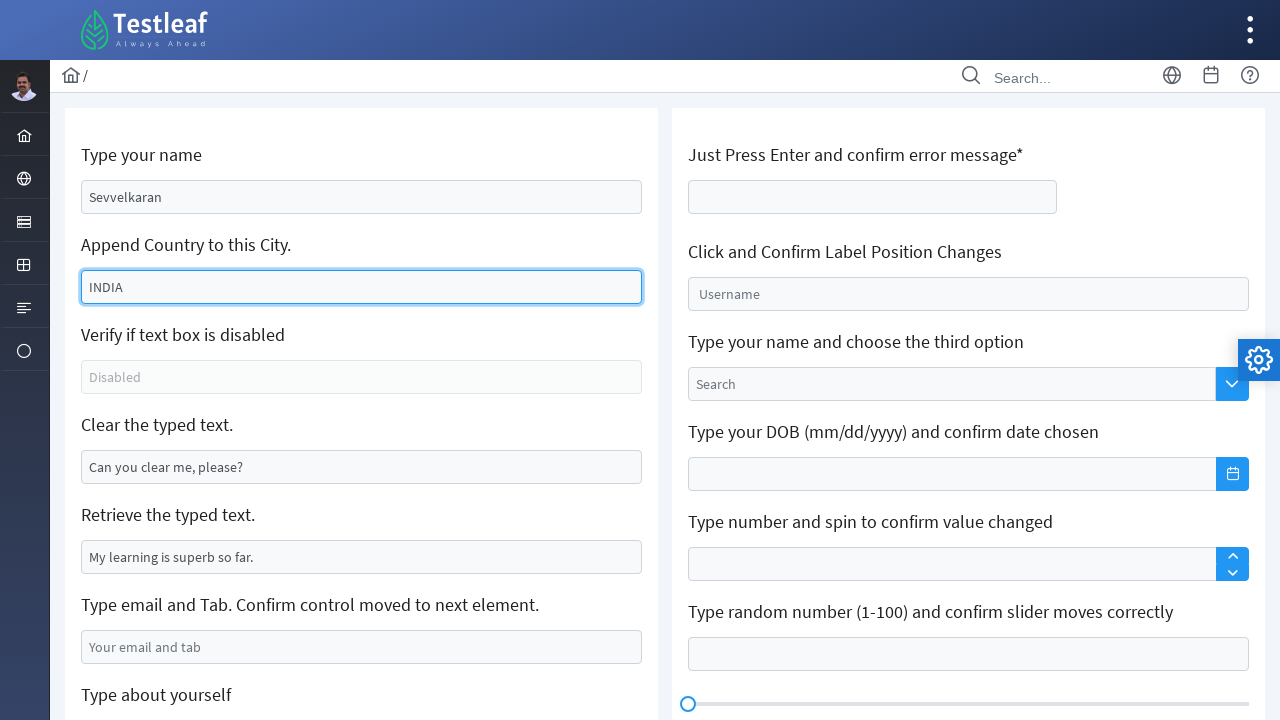

Pressed Enter on country field on input[name='j_idt88:j_idt91']
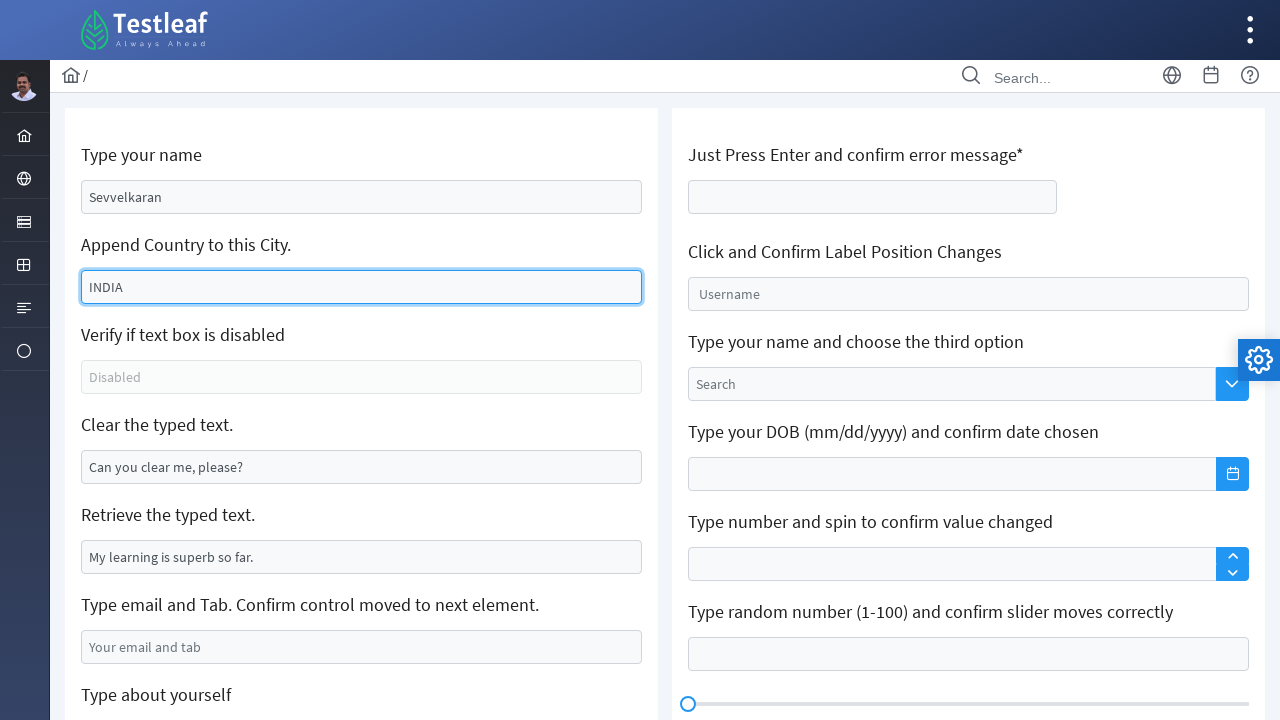

Cleared additional input field on input[name='j_idt88:j_idt95']
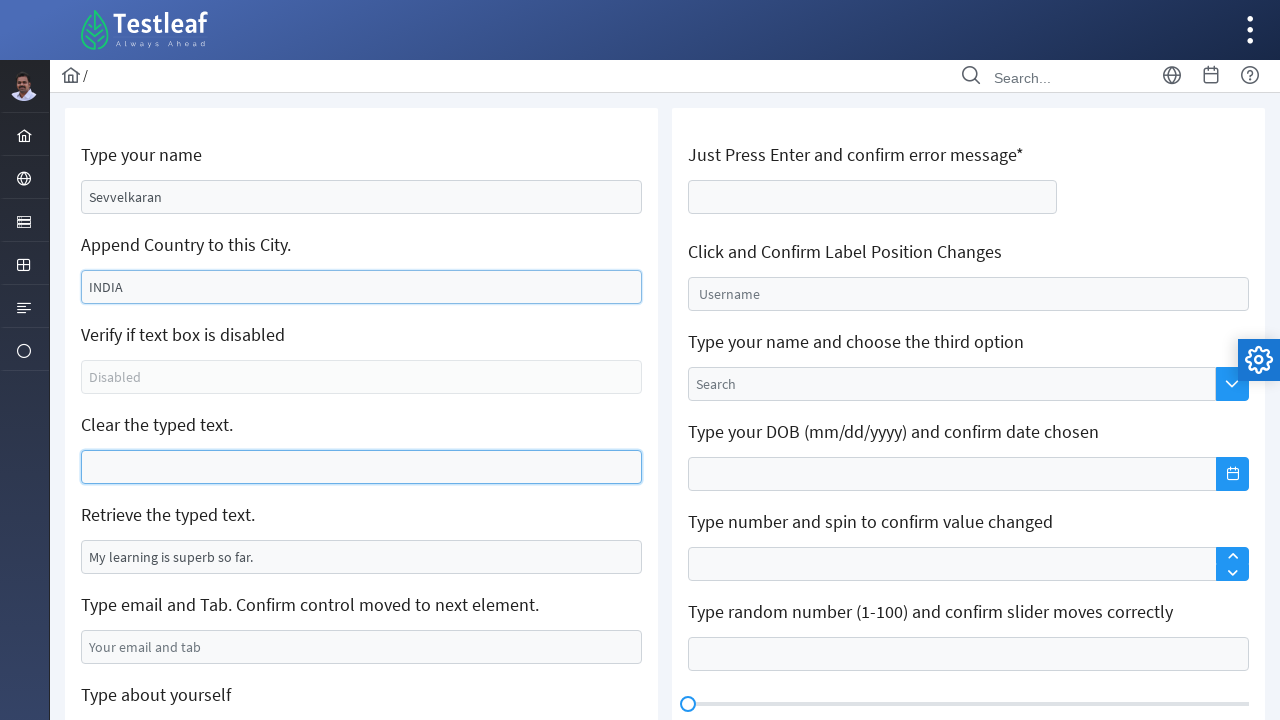

Filled email field with '2@gmail.com' on input[name='j_idt88:j_idt99']
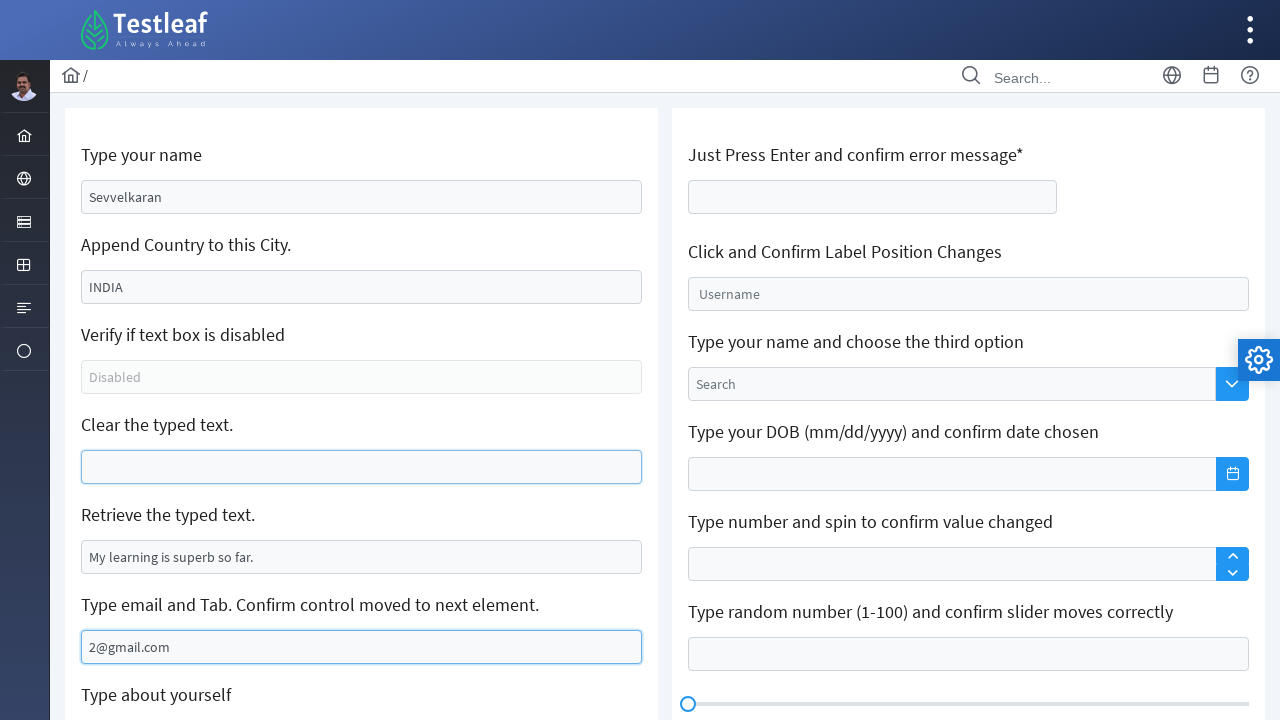

Pressed Tab to move focus from email field on input[name='j_idt88:j_idt99']
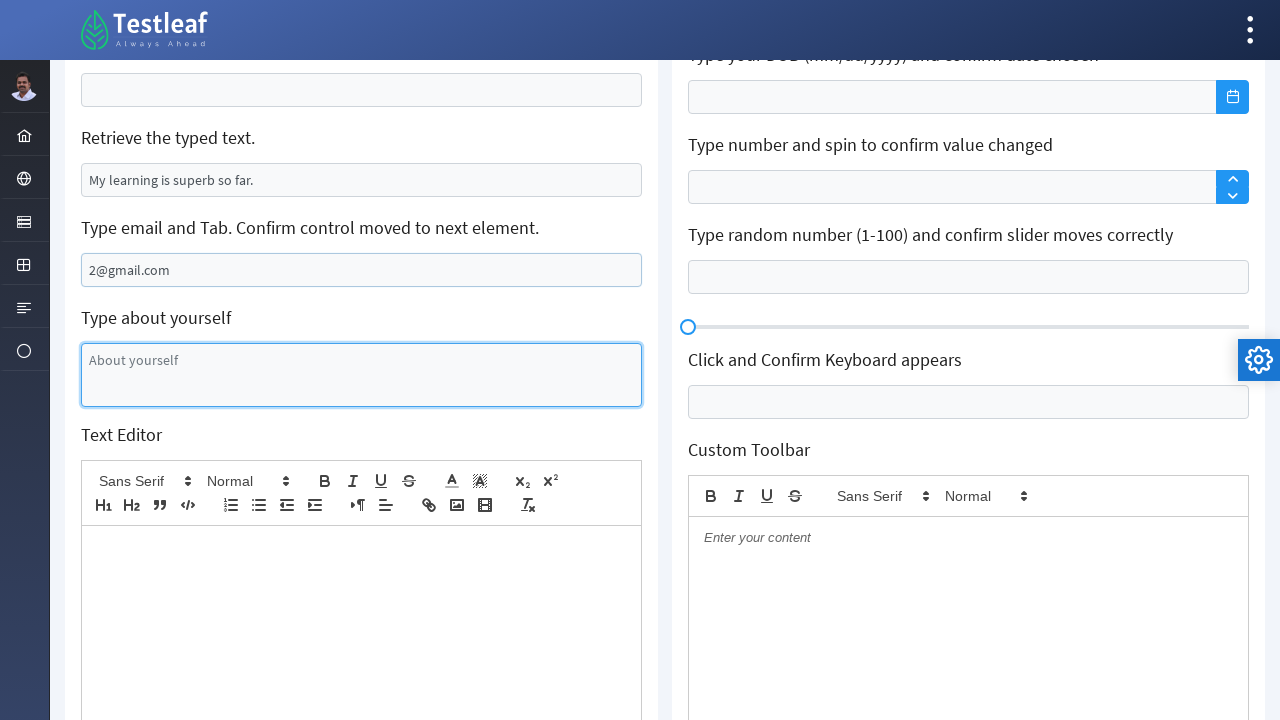

Filled textarea with 'a para about it' on textarea[name='j_idt88:j_idt101']
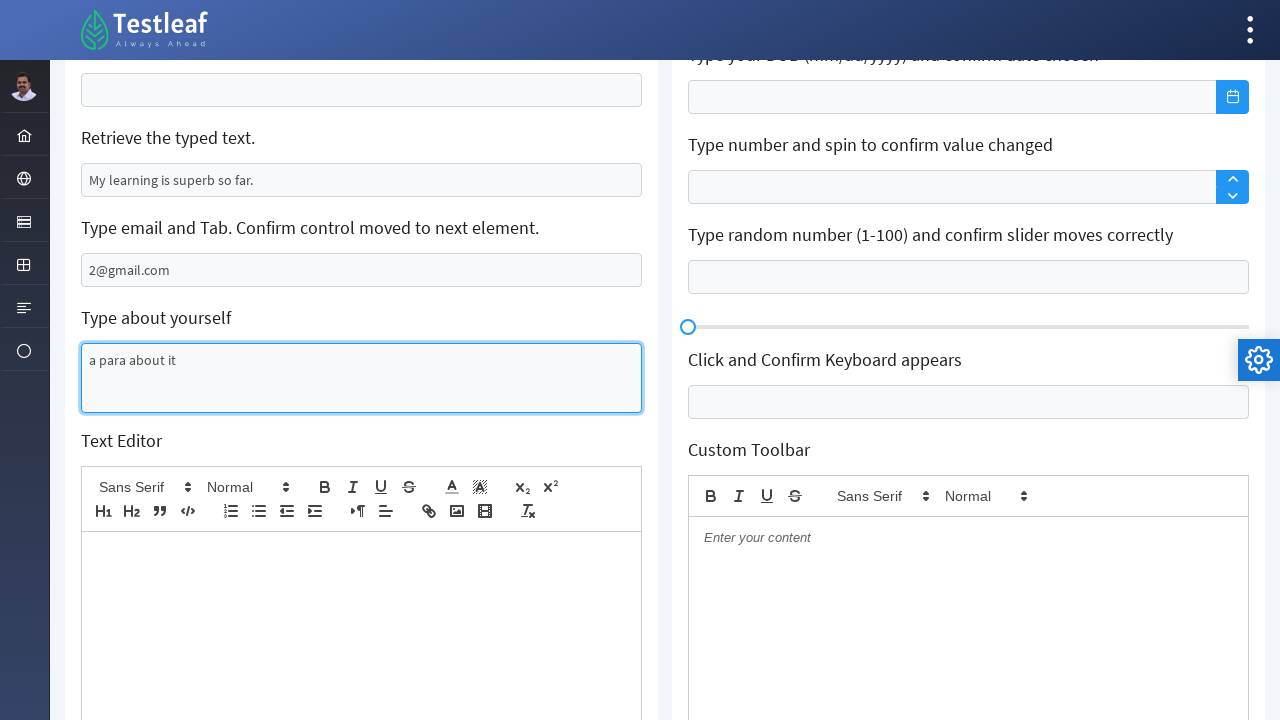

Pressed Enter on textarea field on textarea[name='j_idt88:j_idt101']
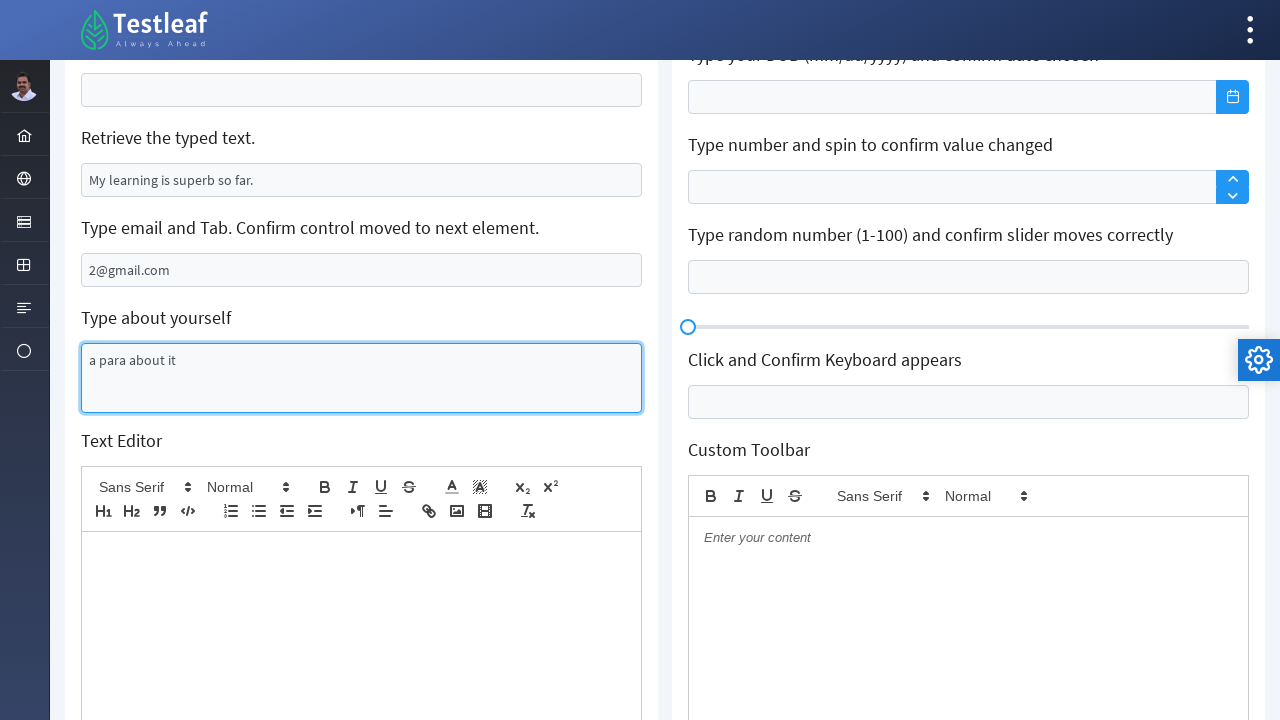

Pressed Enter on age field on input[name='j_idt106:thisform:age']
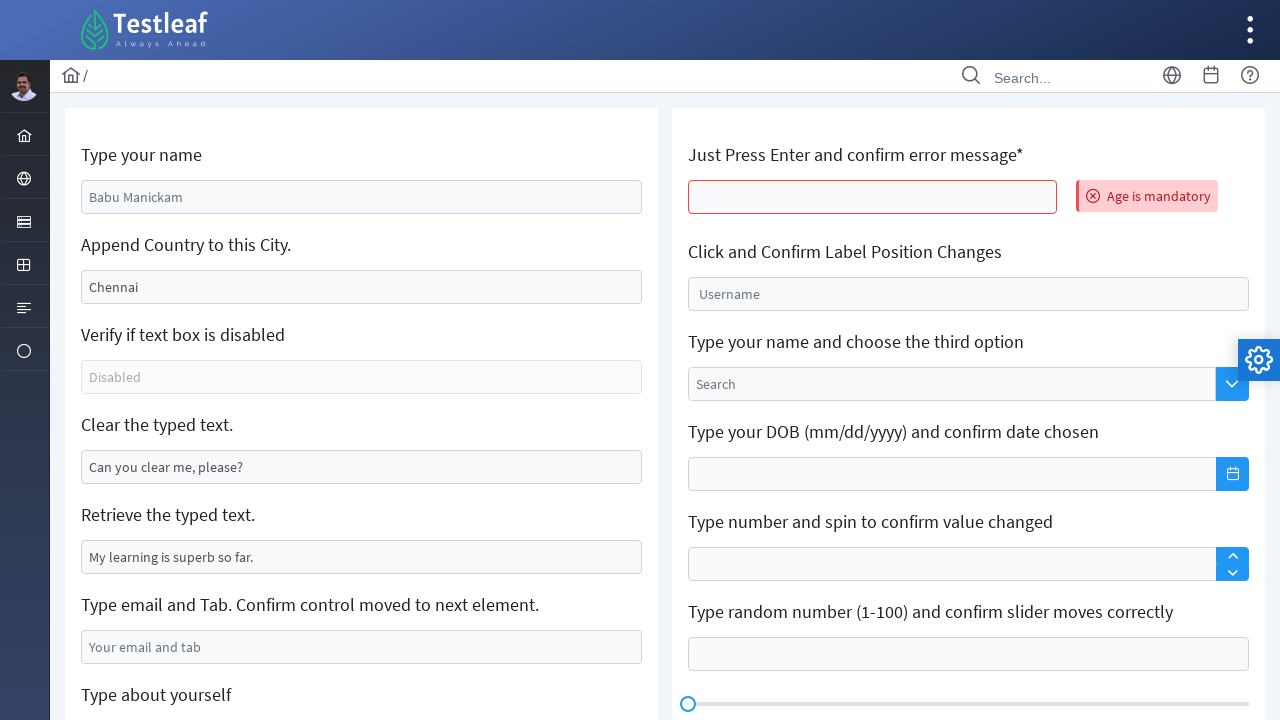

Filled date of birth field with '03/07/2003' on input[name='j_idt106:j_idt116_input']
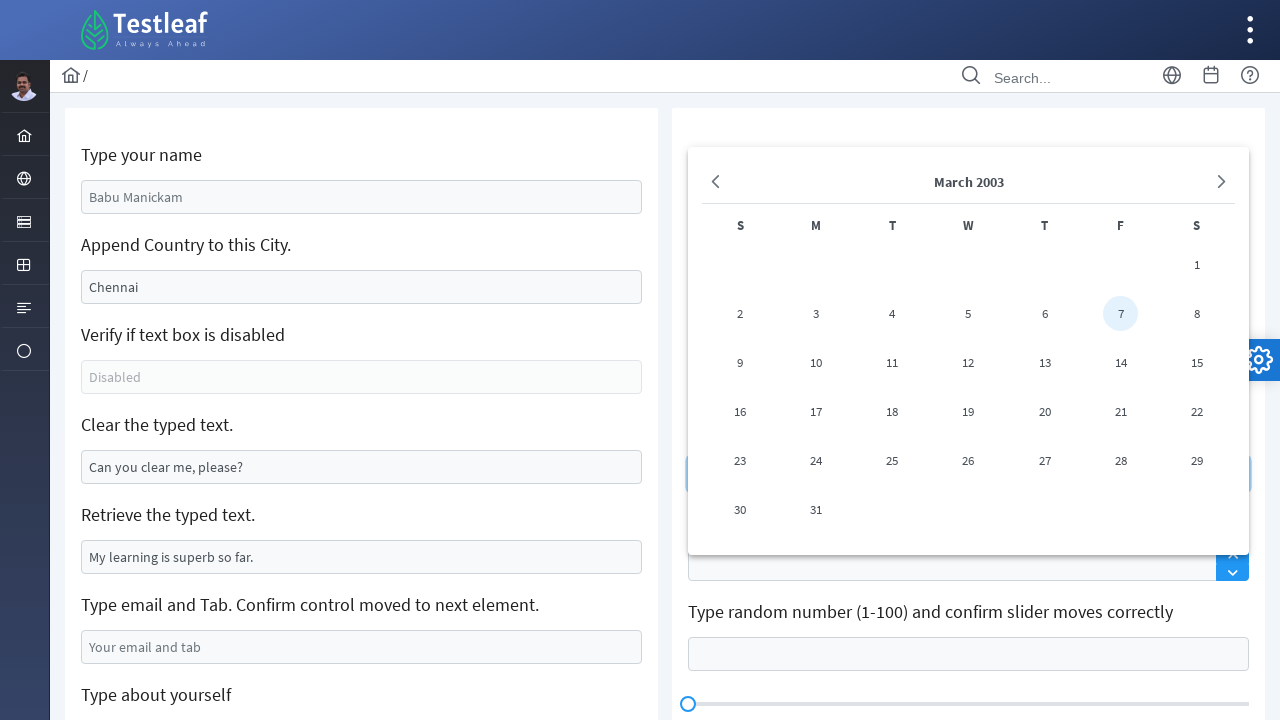

Pressed Tab to move focus from date of birth field on input[name='j_idt106:j_idt116_input']
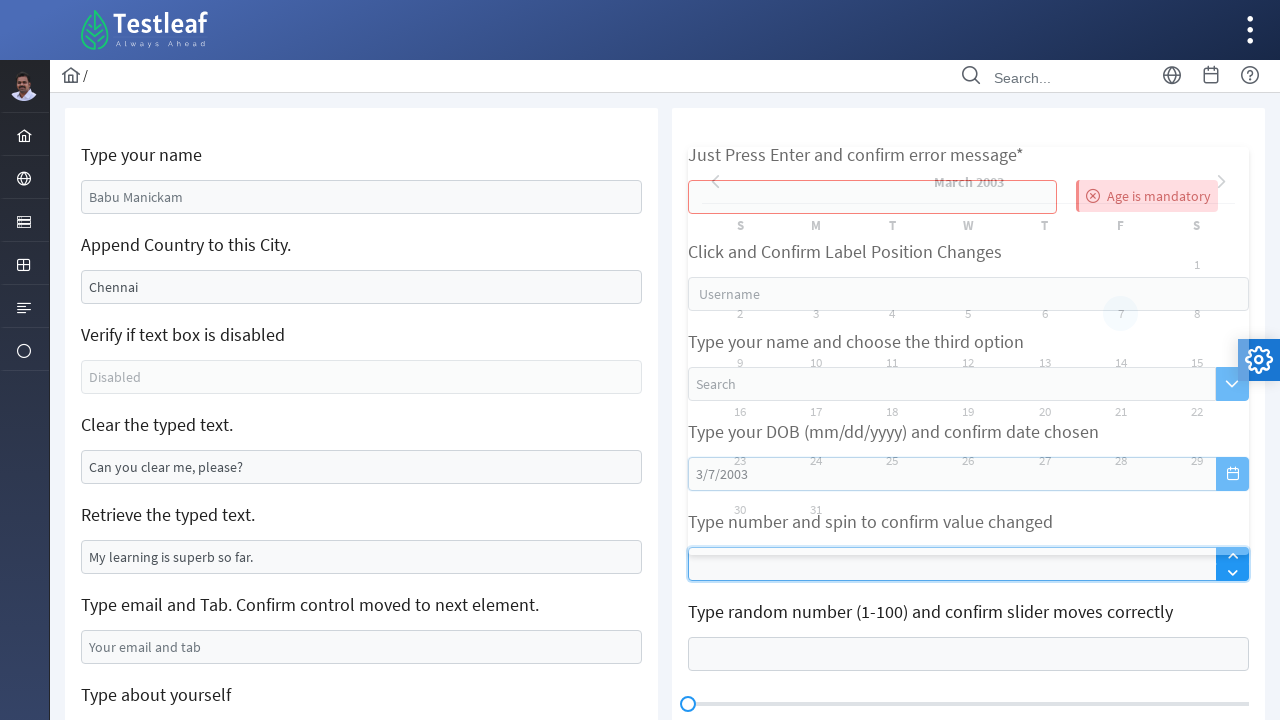

Filled spinner field with '1' on input[name='j_idt106:j_idt118_input']
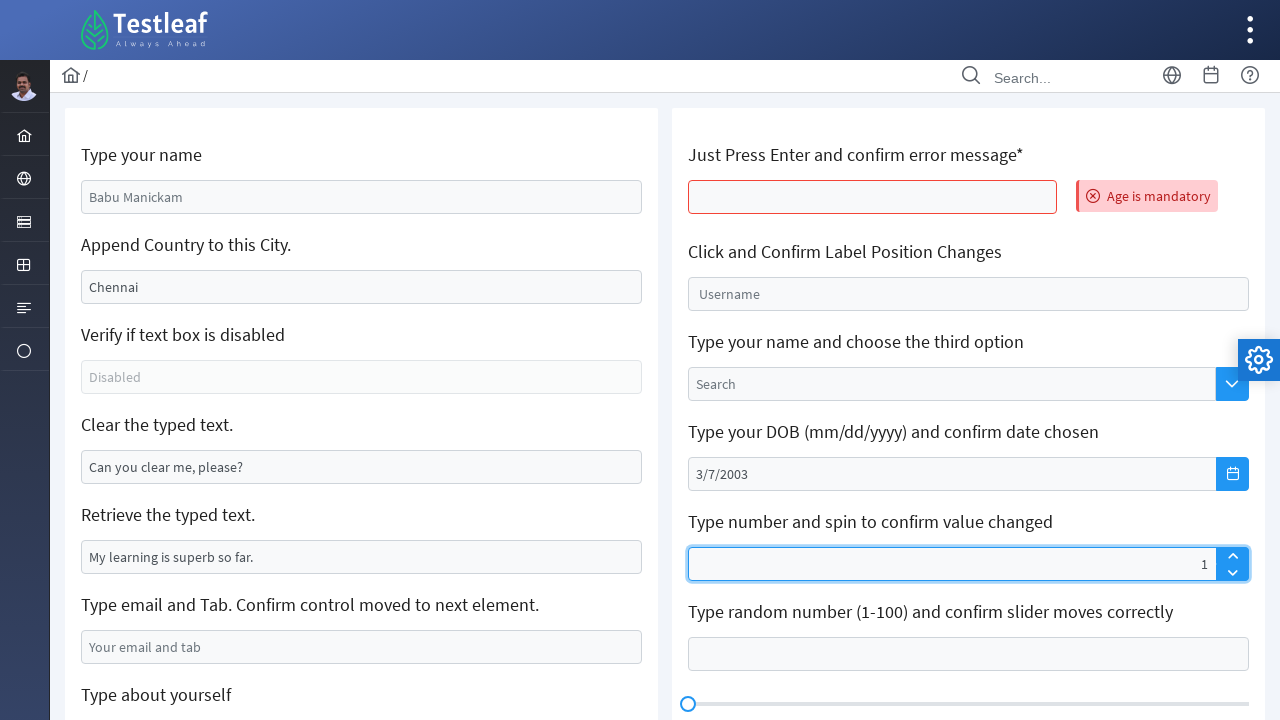

Pressed Enter on spinner field on input[name='j_idt106:j_idt118_input']
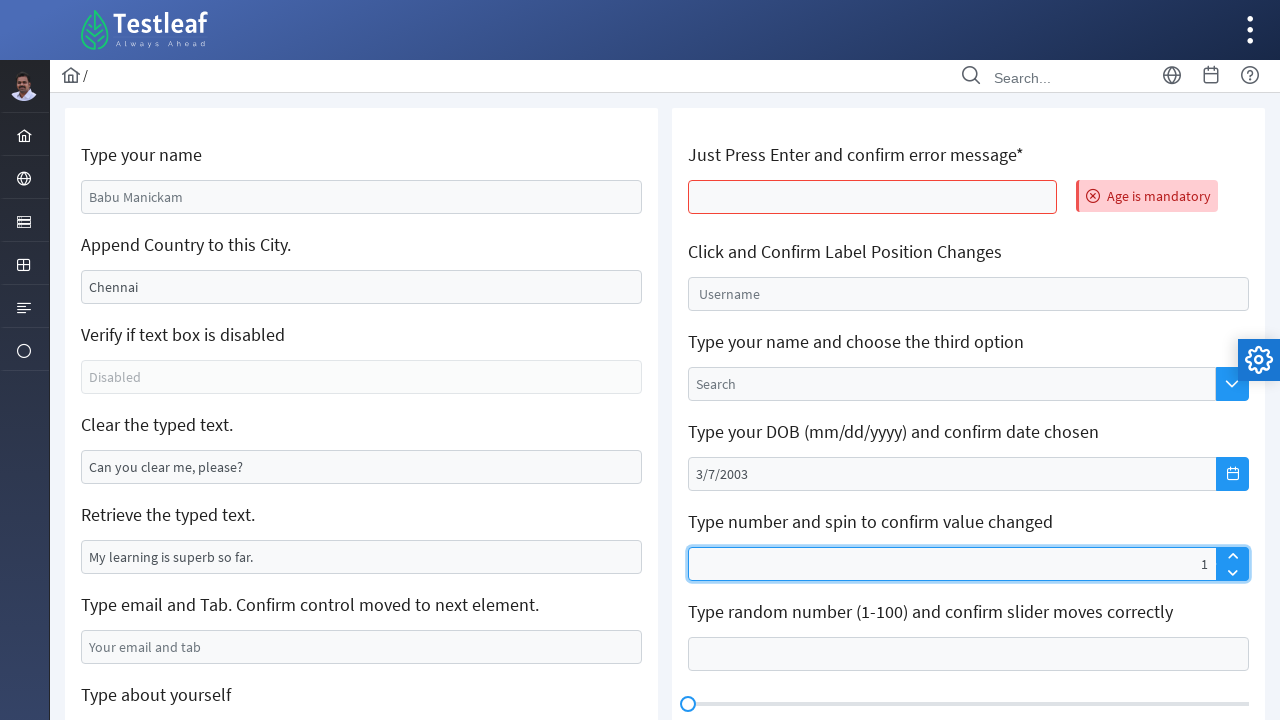

Clicked spinner up arrow button at (1232, 556) on xpath=//*[@id="j_idt106:j_idt118"]/a[1]
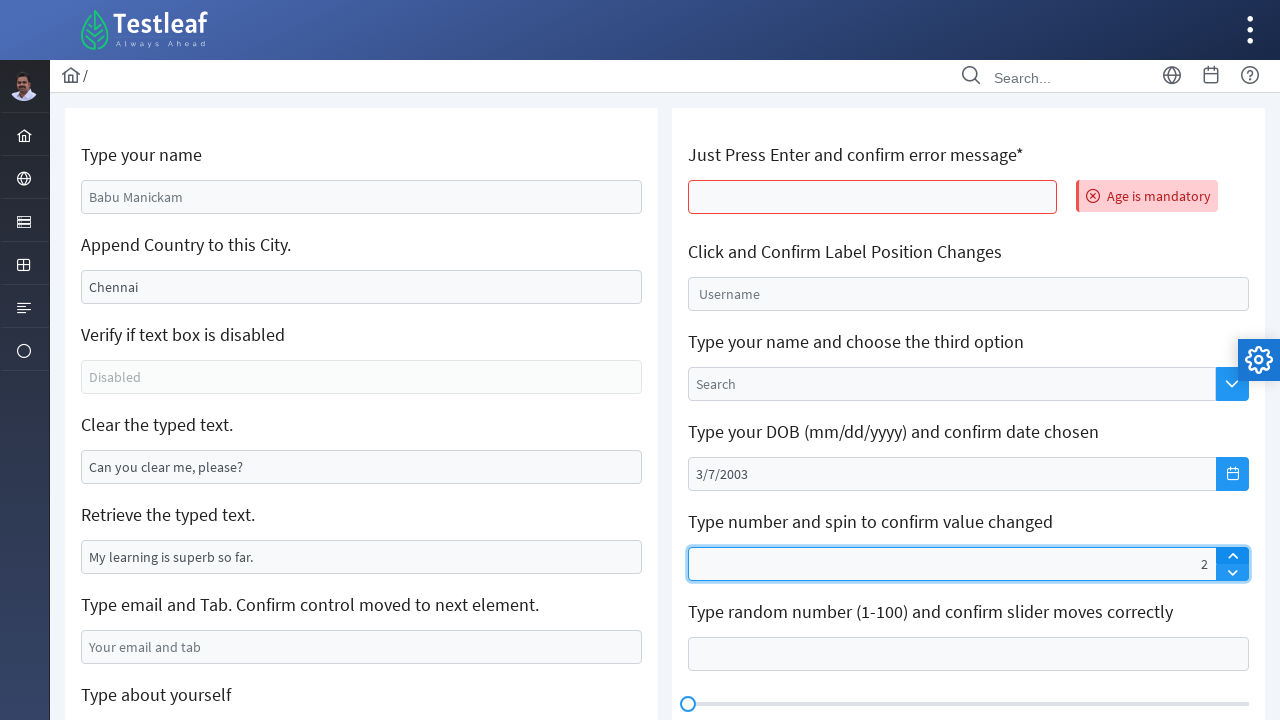

Filled field with '1' on input[name='j_idt106:j_idt116_input']
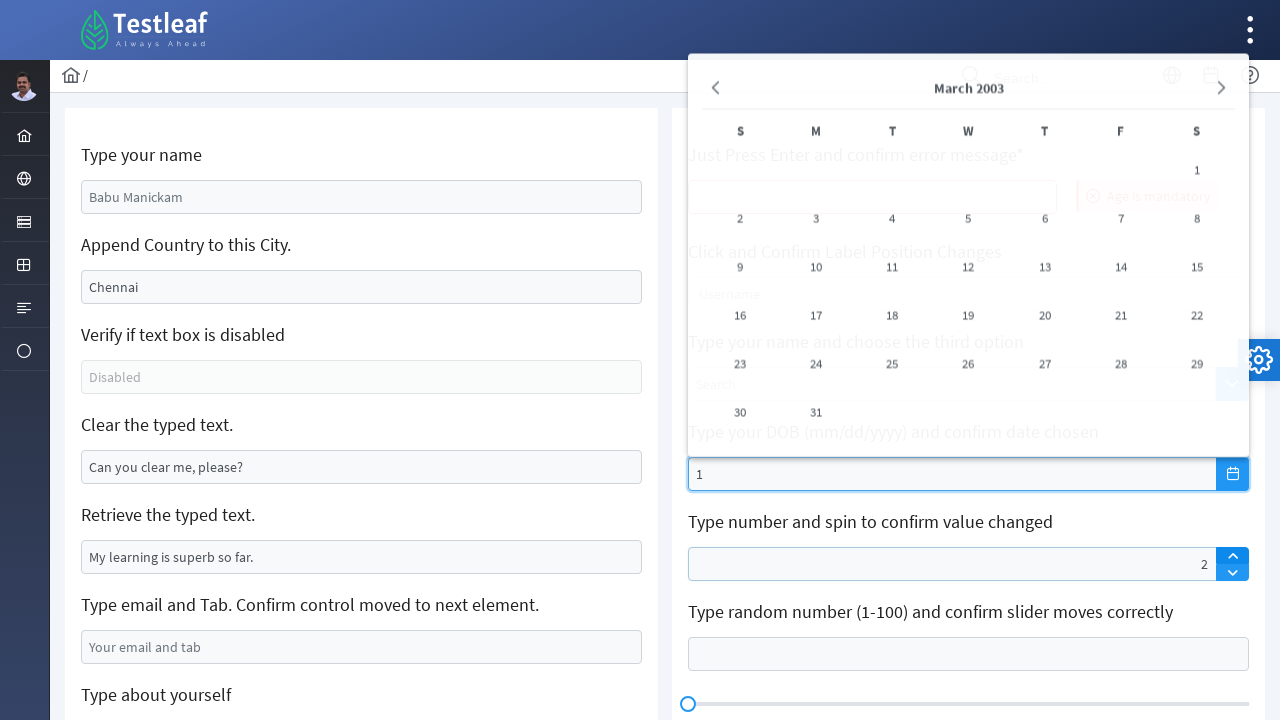

Pressed Tab to move focus from field on input[name='j_idt106:j_idt116_input']
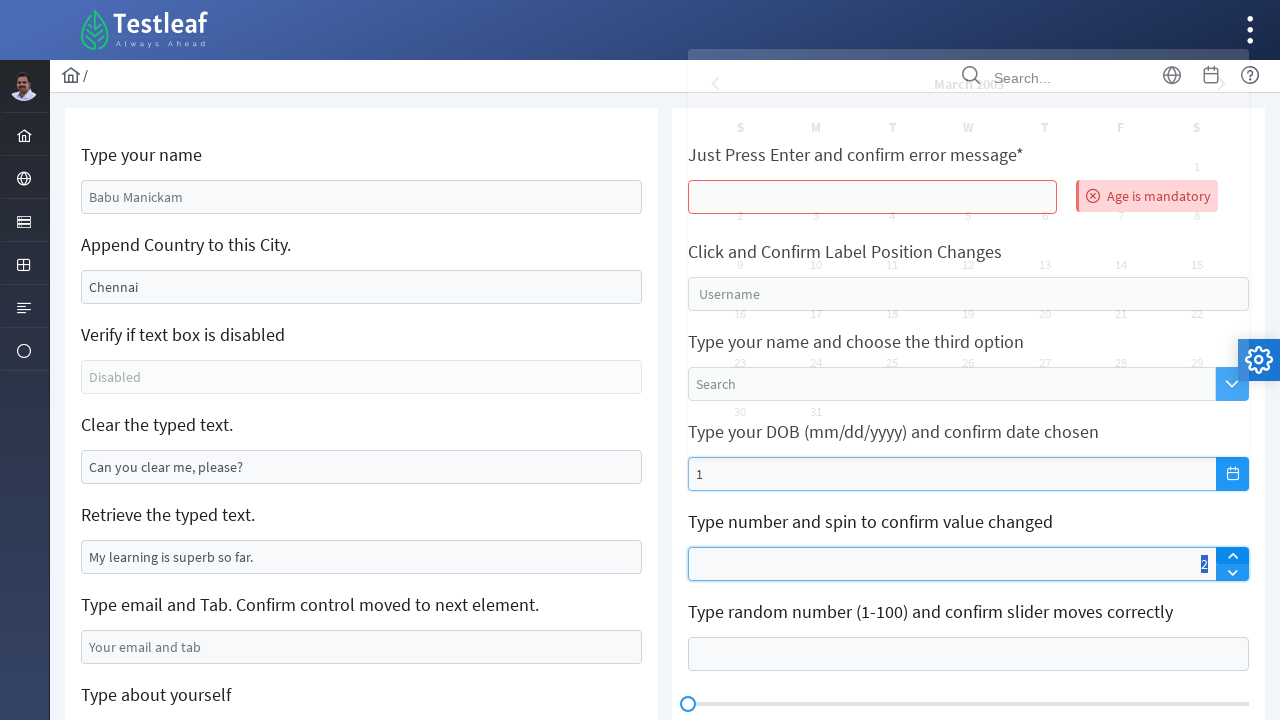

Pressed ArrowRight on slider (iteration 1/15) on xpath=//*[@id="j_idt106:j_idt120"]/span
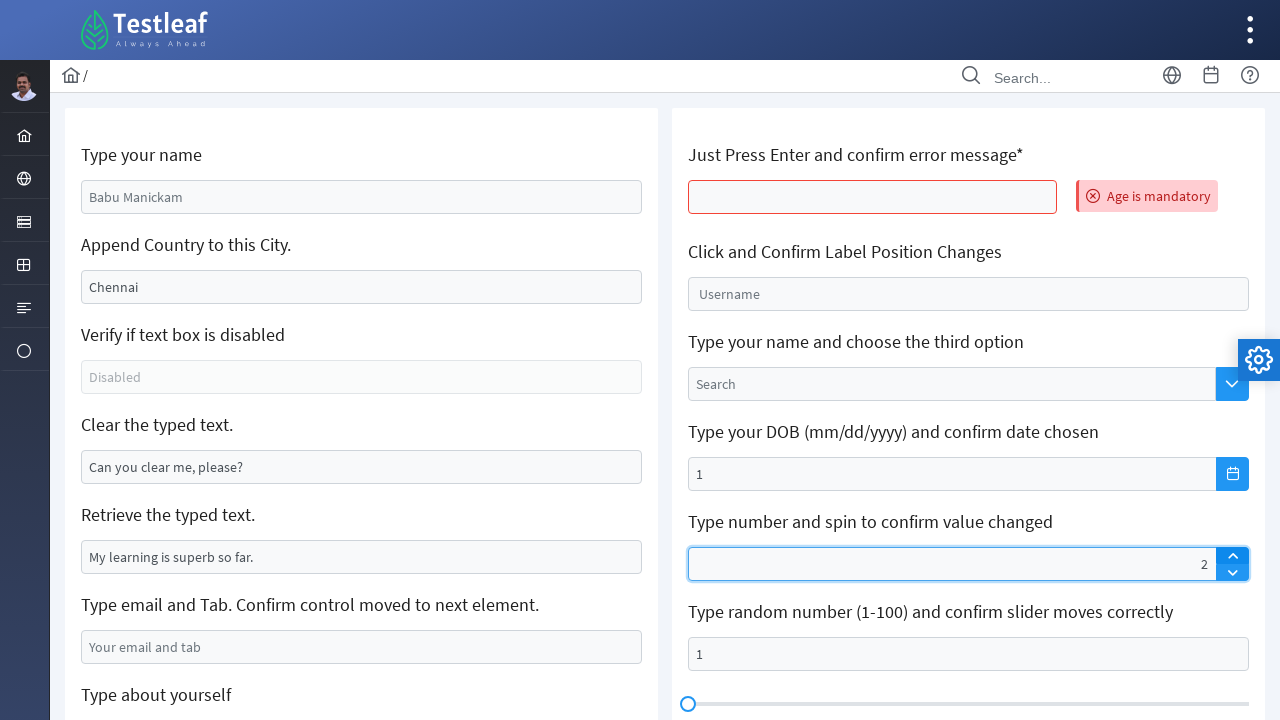

Pressed ArrowRight on slider (iteration 2/15) on xpath=//*[@id="j_idt106:j_idt120"]/span
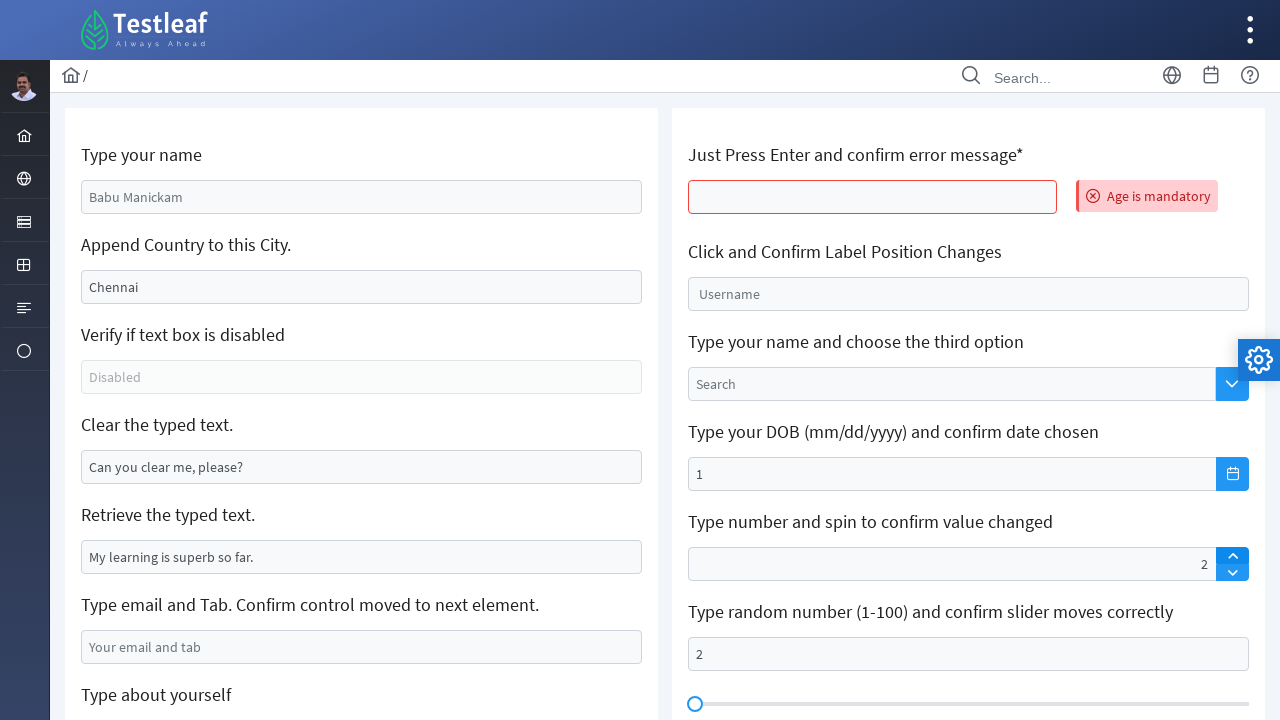

Pressed ArrowRight on slider (iteration 3/15) on xpath=//*[@id="j_idt106:j_idt120"]/span
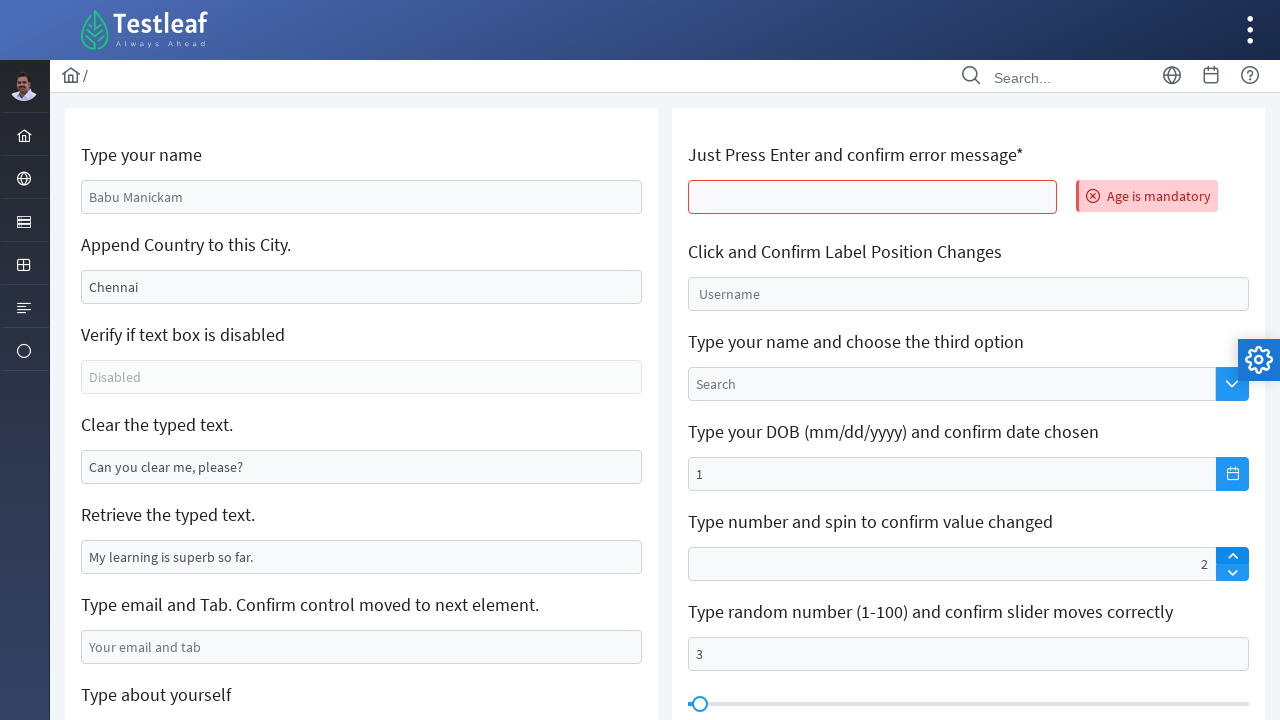

Pressed ArrowRight on slider (iteration 4/15) on xpath=//*[@id="j_idt106:j_idt120"]/span
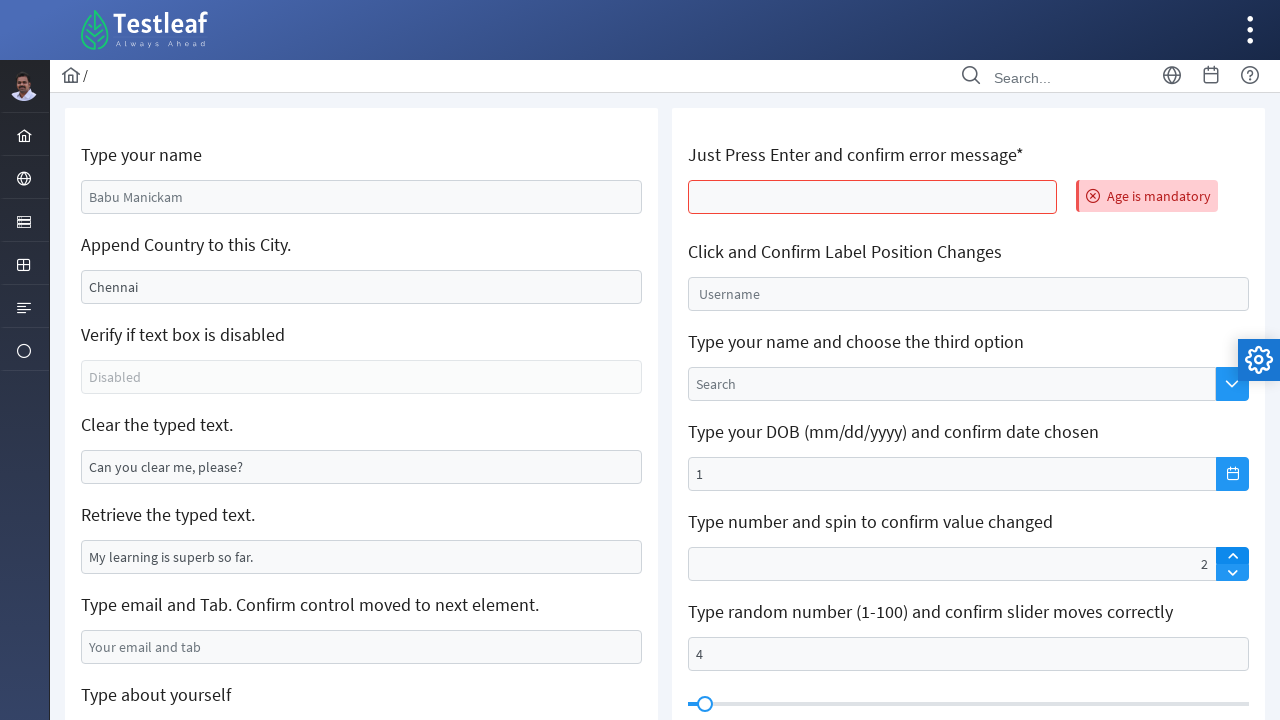

Pressed ArrowRight on slider (iteration 5/15) on xpath=//*[@id="j_idt106:j_idt120"]/span
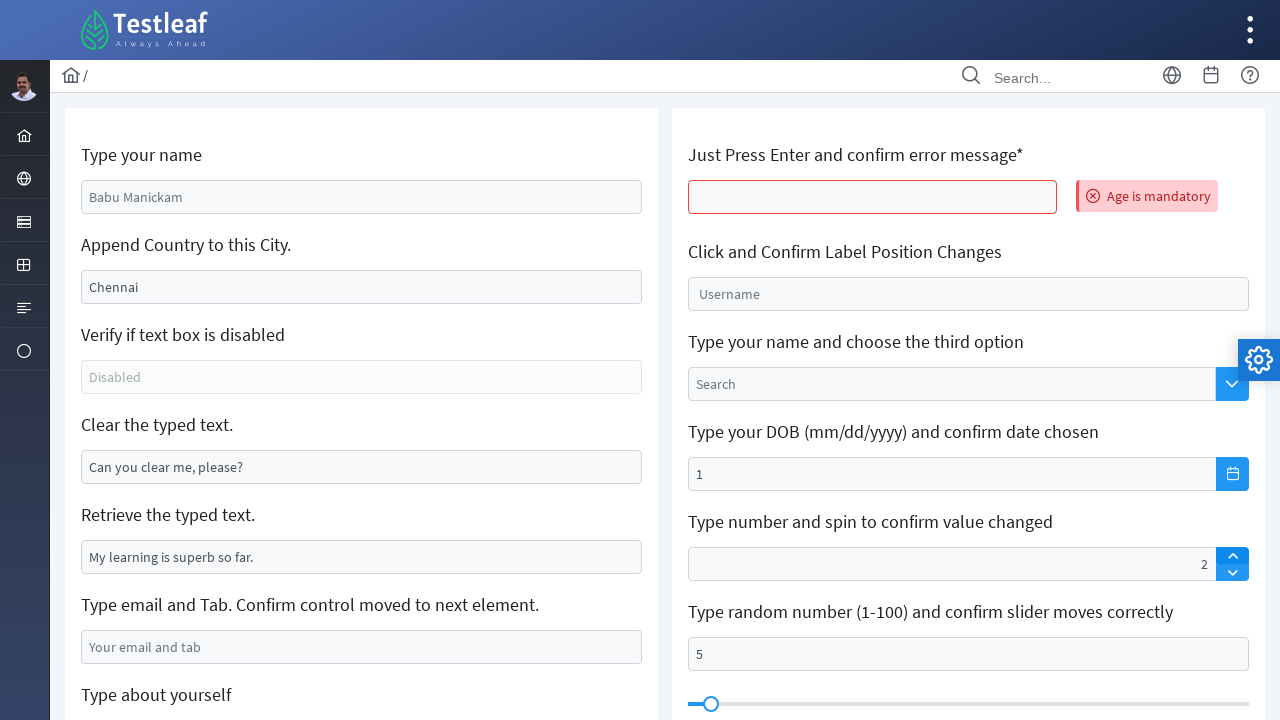

Pressed ArrowRight on slider (iteration 6/15) on xpath=//*[@id="j_idt106:j_idt120"]/span
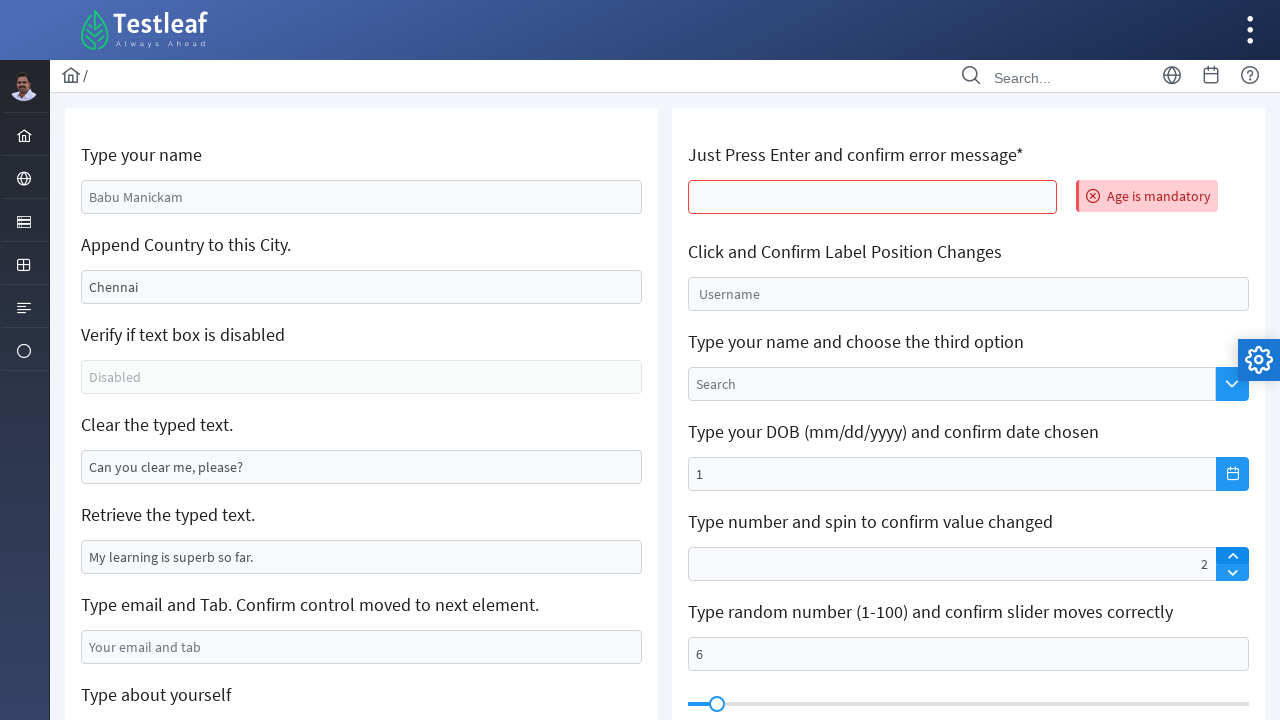

Pressed ArrowRight on slider (iteration 7/15) on xpath=//*[@id="j_idt106:j_idt120"]/span
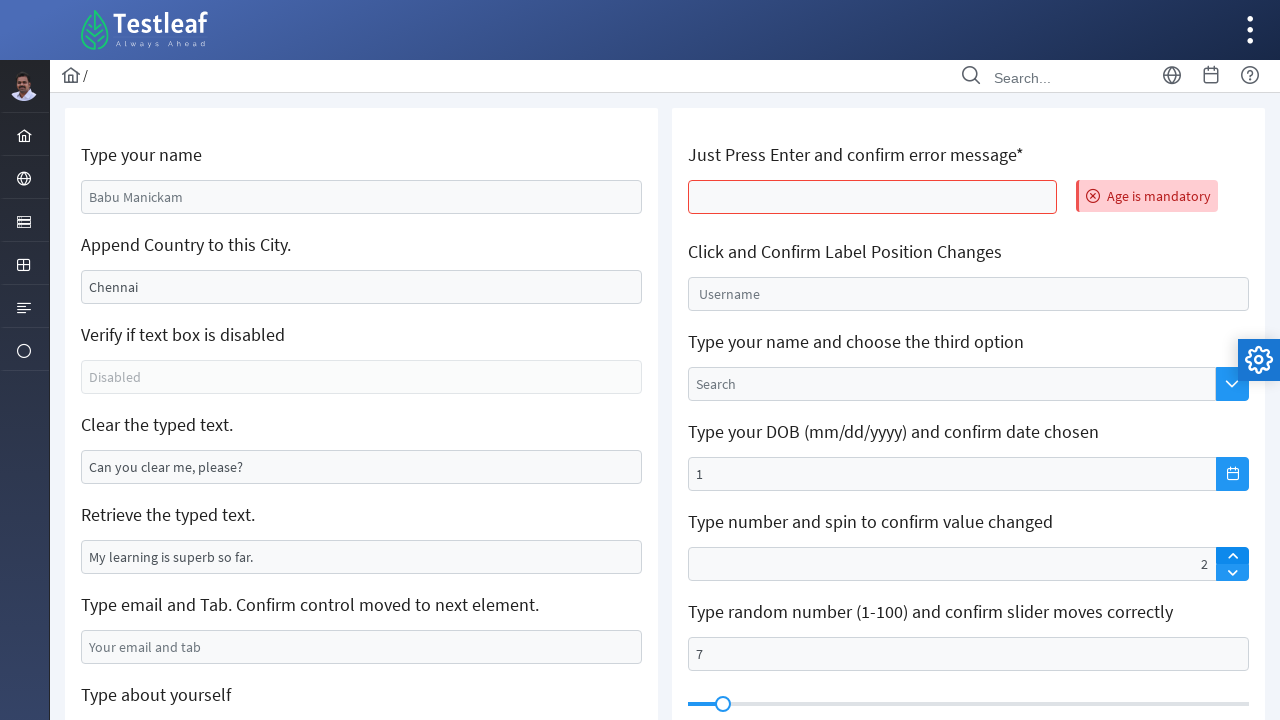

Pressed ArrowRight on slider (iteration 8/15) on xpath=//*[@id="j_idt106:j_idt120"]/span
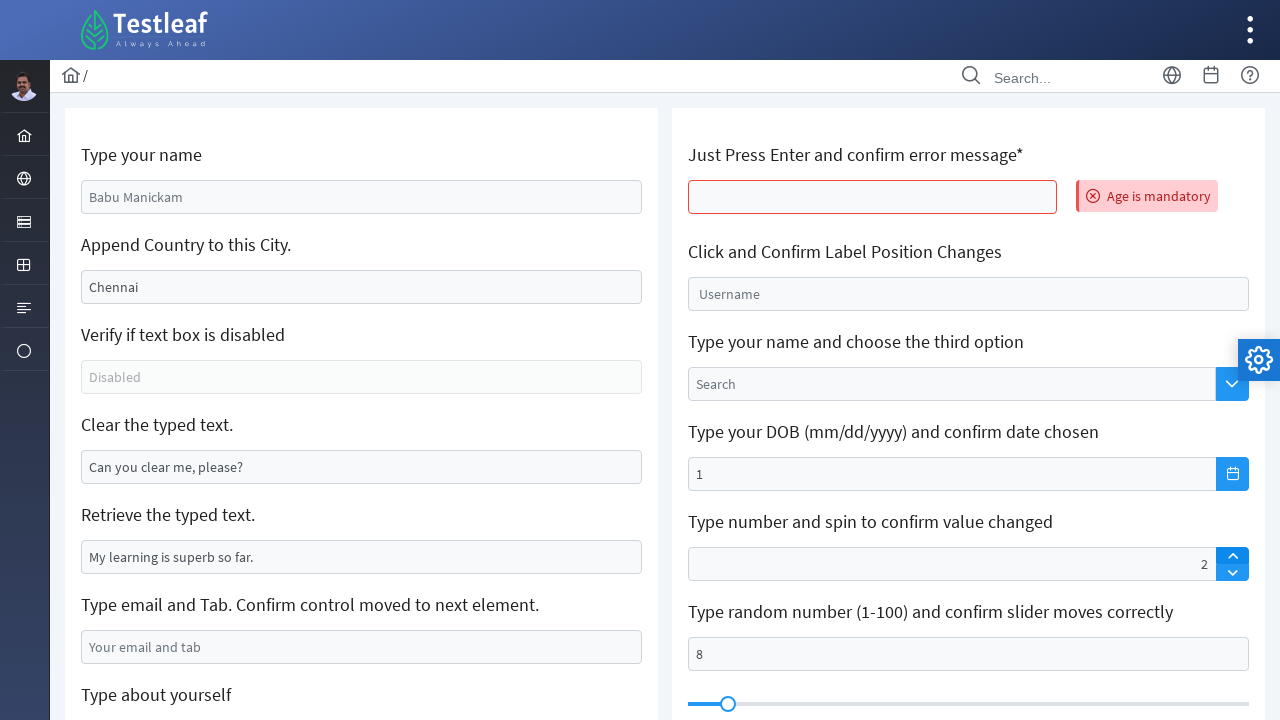

Pressed ArrowRight on slider (iteration 9/15) on xpath=//*[@id="j_idt106:j_idt120"]/span
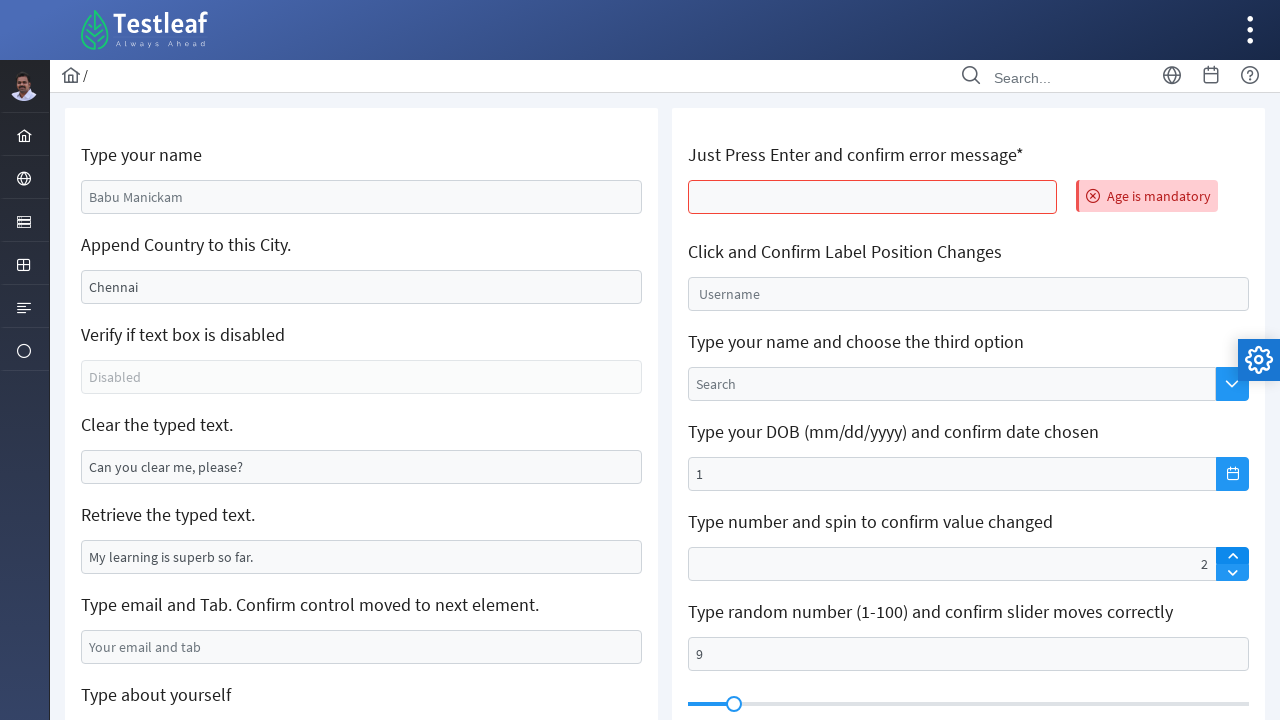

Pressed ArrowRight on slider (iteration 10/15) on xpath=//*[@id="j_idt106:j_idt120"]/span
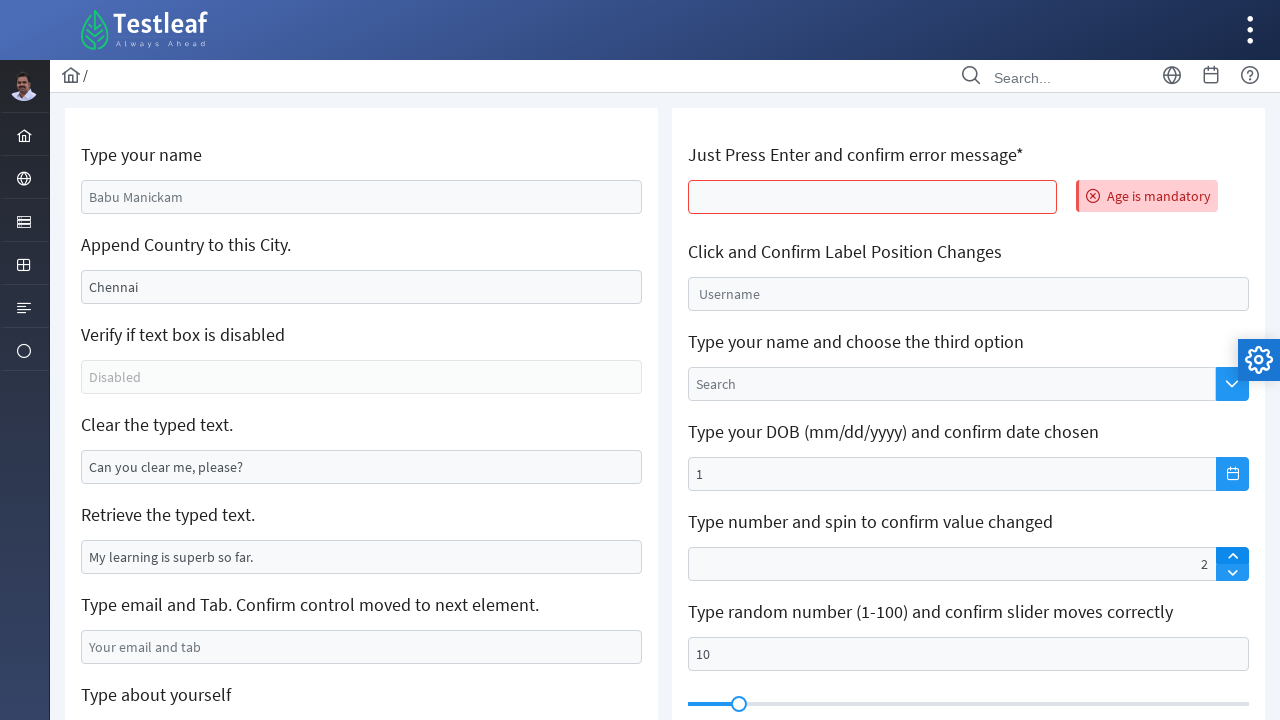

Pressed ArrowRight on slider (iteration 11/15) on xpath=//*[@id="j_idt106:j_idt120"]/span
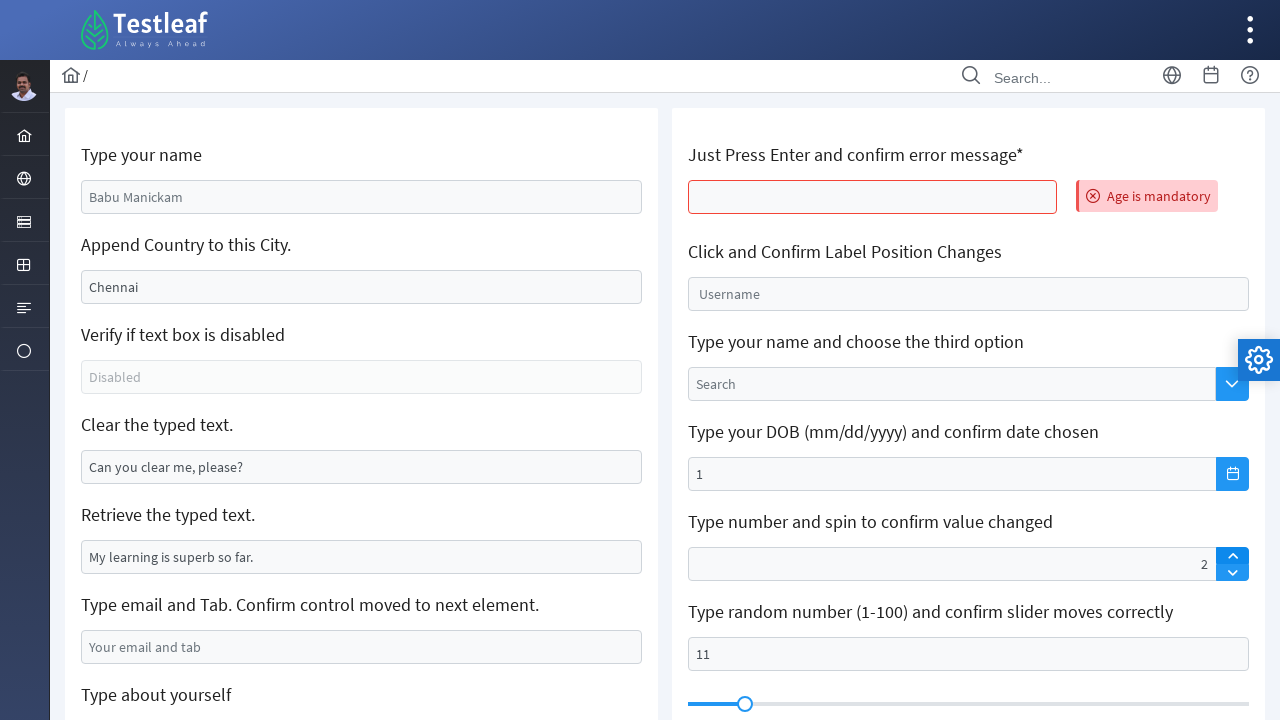

Pressed ArrowRight on slider (iteration 12/15) on xpath=//*[@id="j_idt106:j_idt120"]/span
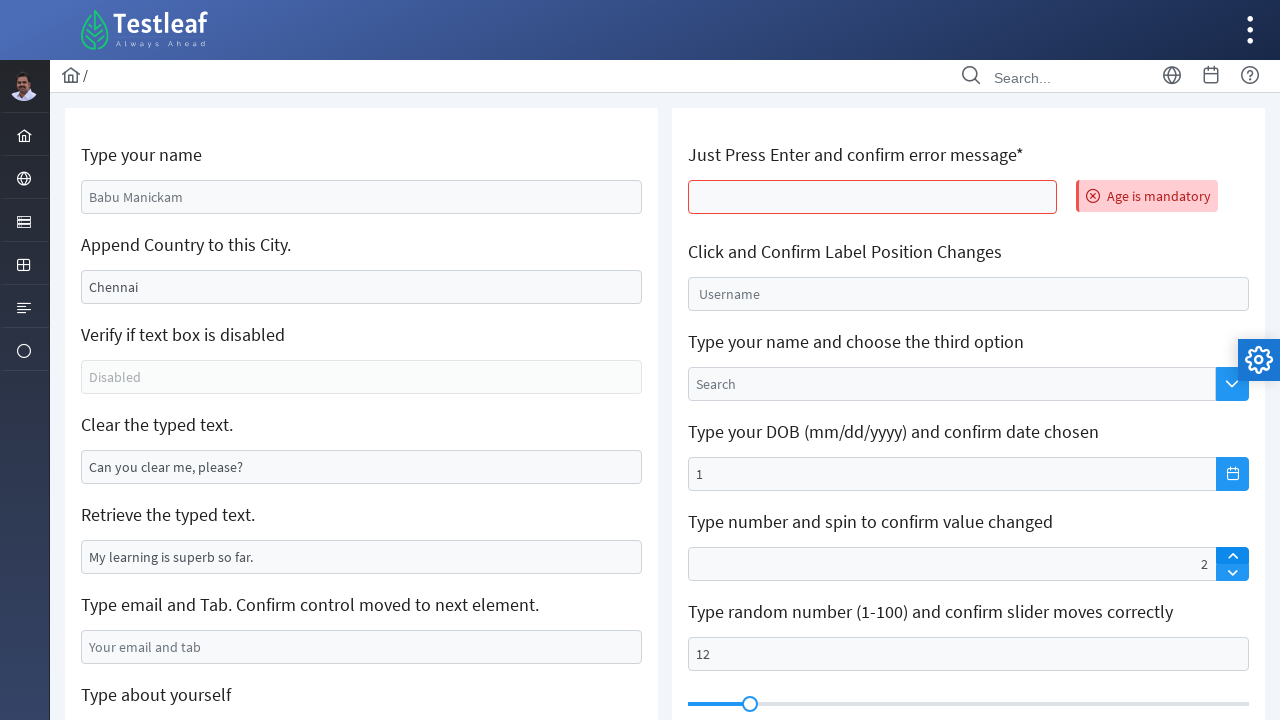

Pressed ArrowRight on slider (iteration 13/15) on xpath=//*[@id="j_idt106:j_idt120"]/span
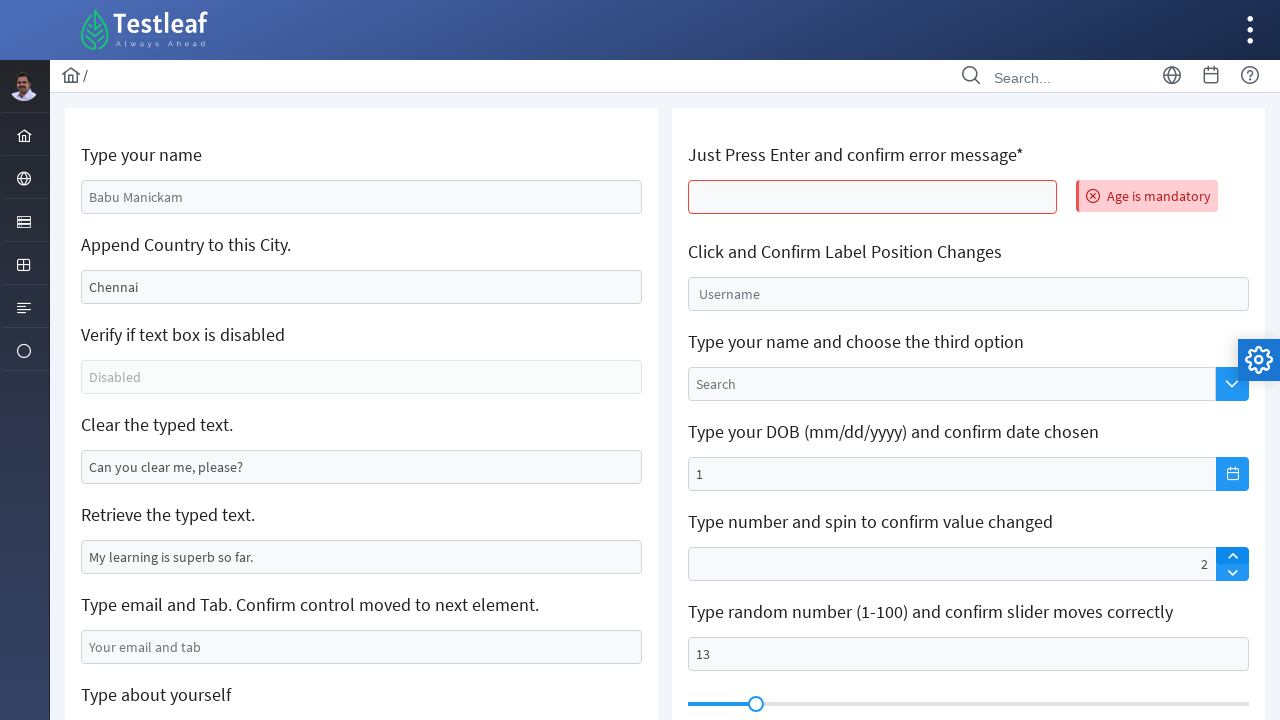

Pressed ArrowRight on slider (iteration 14/15) on xpath=//*[@id="j_idt106:j_idt120"]/span
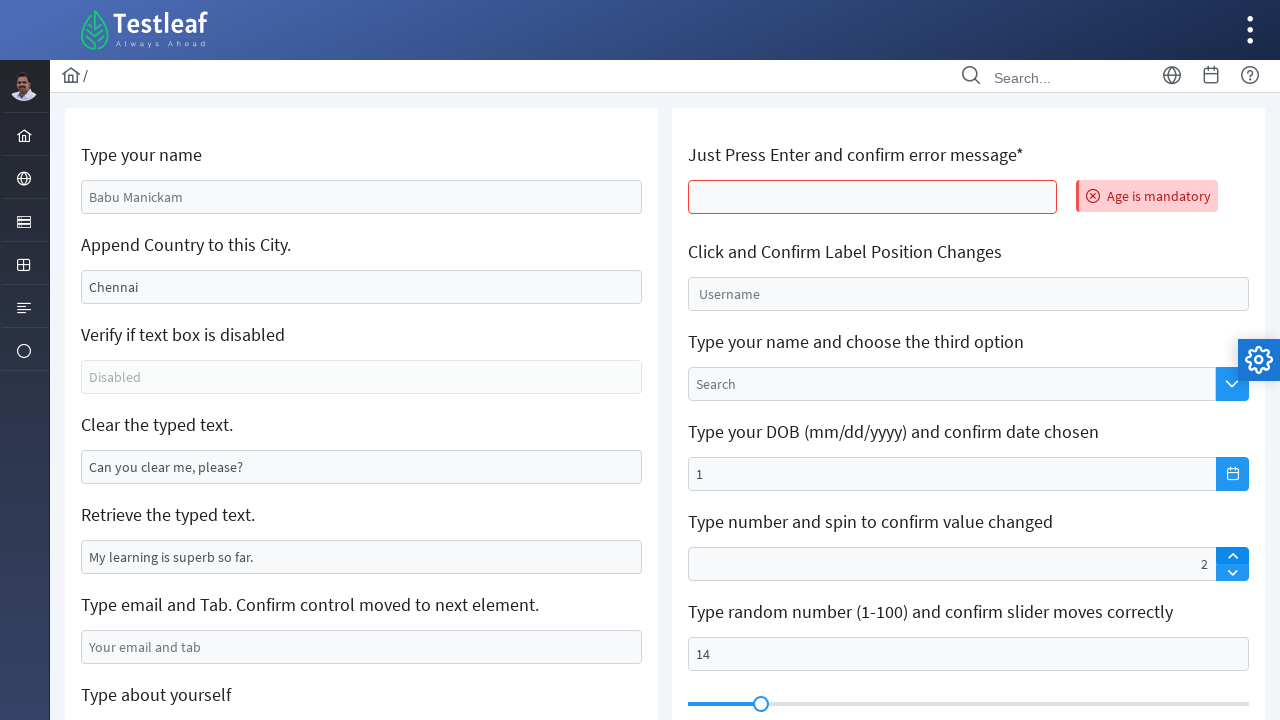

Pressed ArrowRight on slider (iteration 15/15) on xpath=//*[@id="j_idt106:j_idt120"]/span
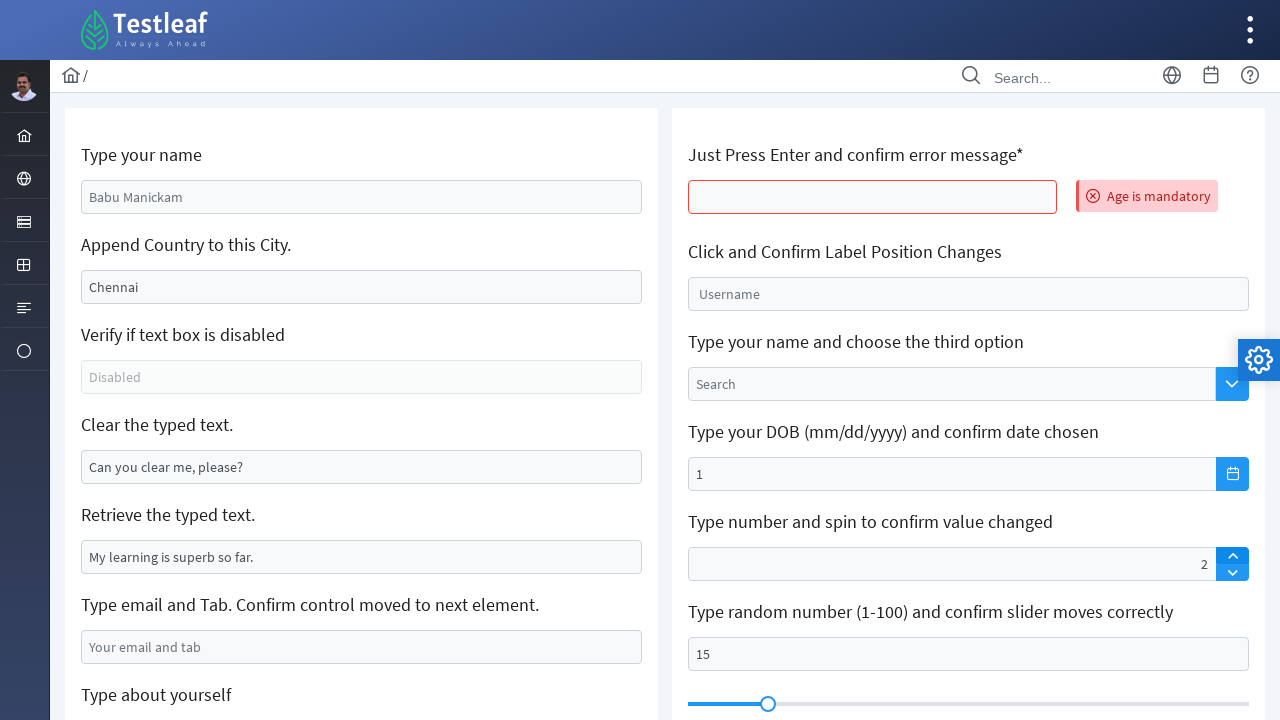

Clicked keyboard toggle button at (968, 361) on input[name='j_idt106:j_idt122']
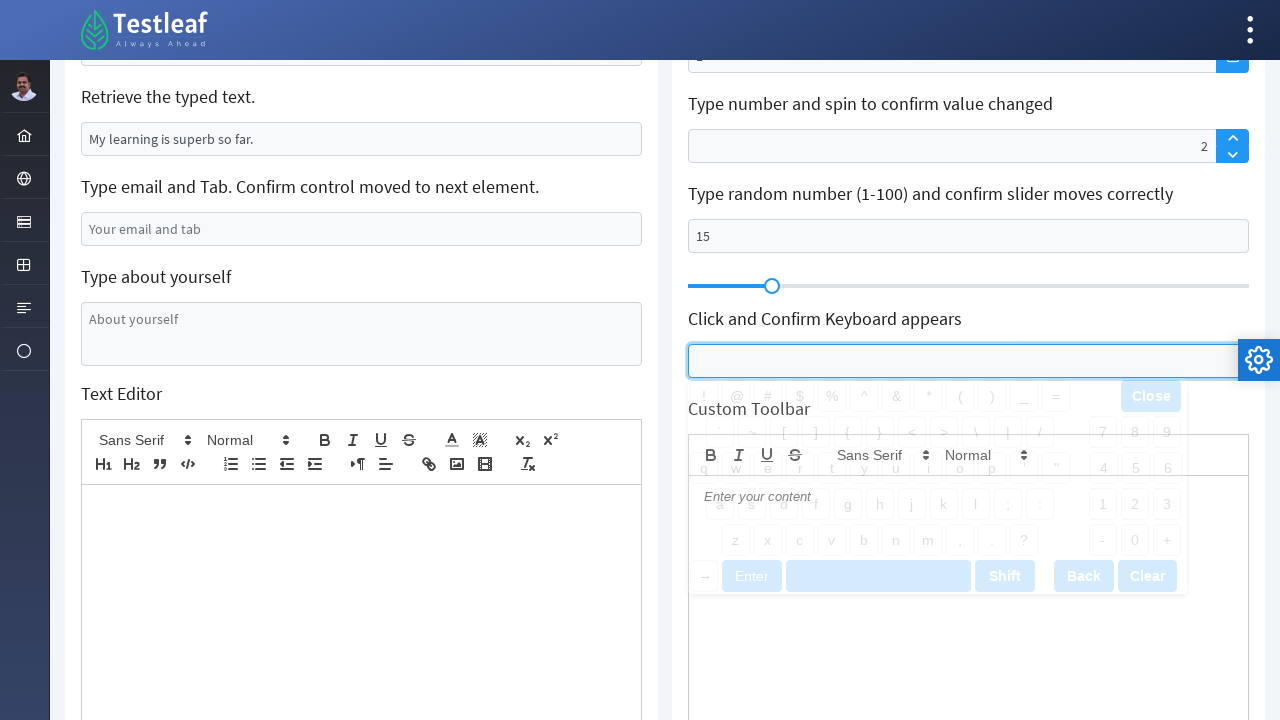

Waited for 3 seconds
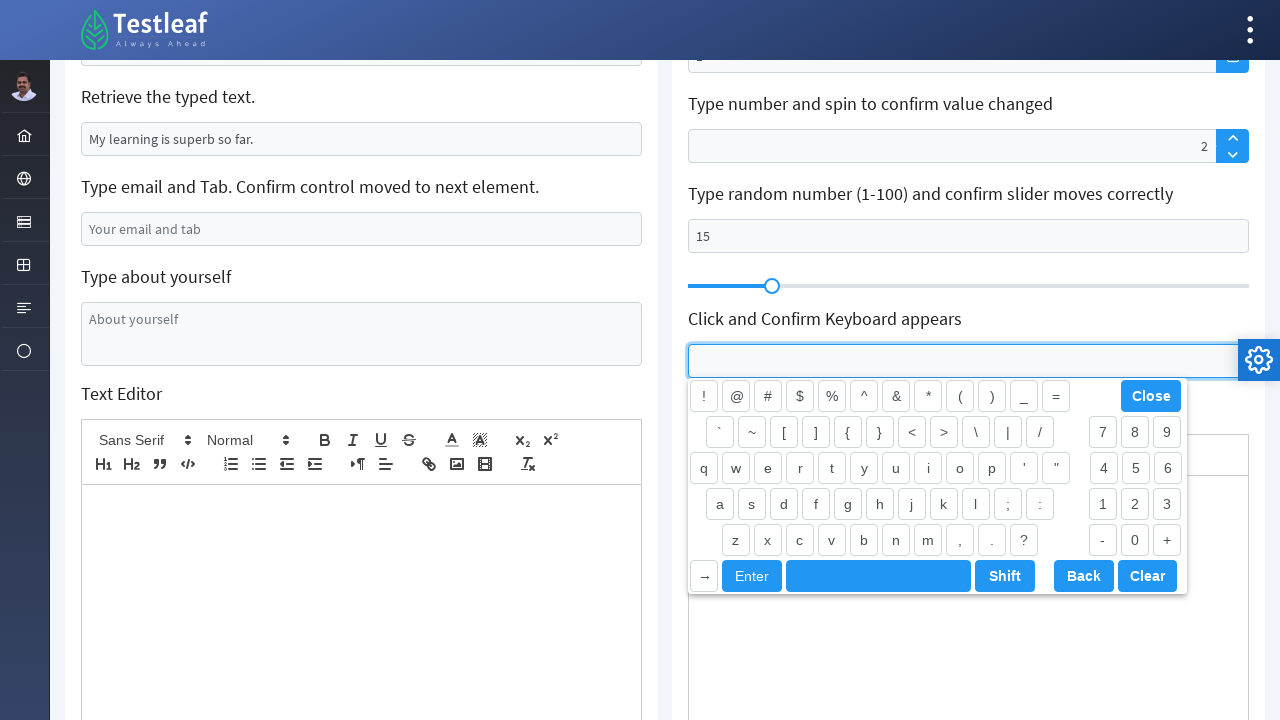

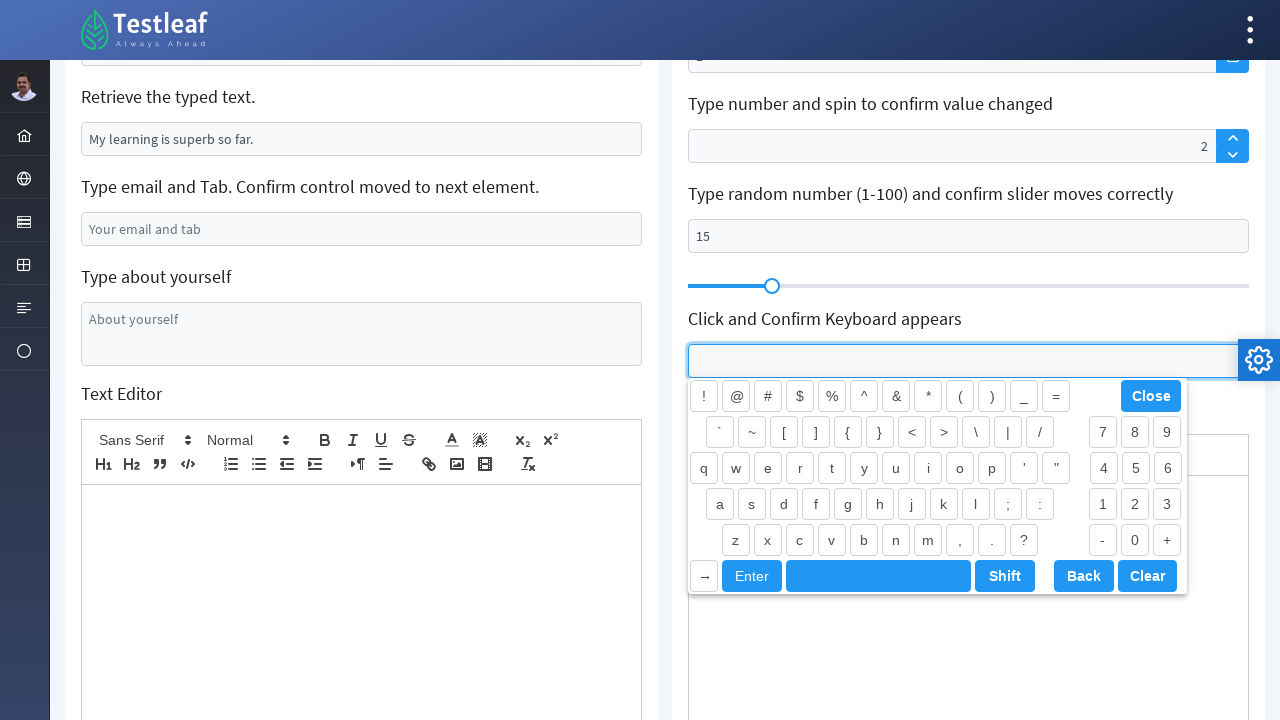